Tests jQuery UI slider functionality by switching to the demo iframe and performing drag-and-drop operations on the slider handle multiple times in a loop.

Starting URL: https://jqueryui.com/slider/

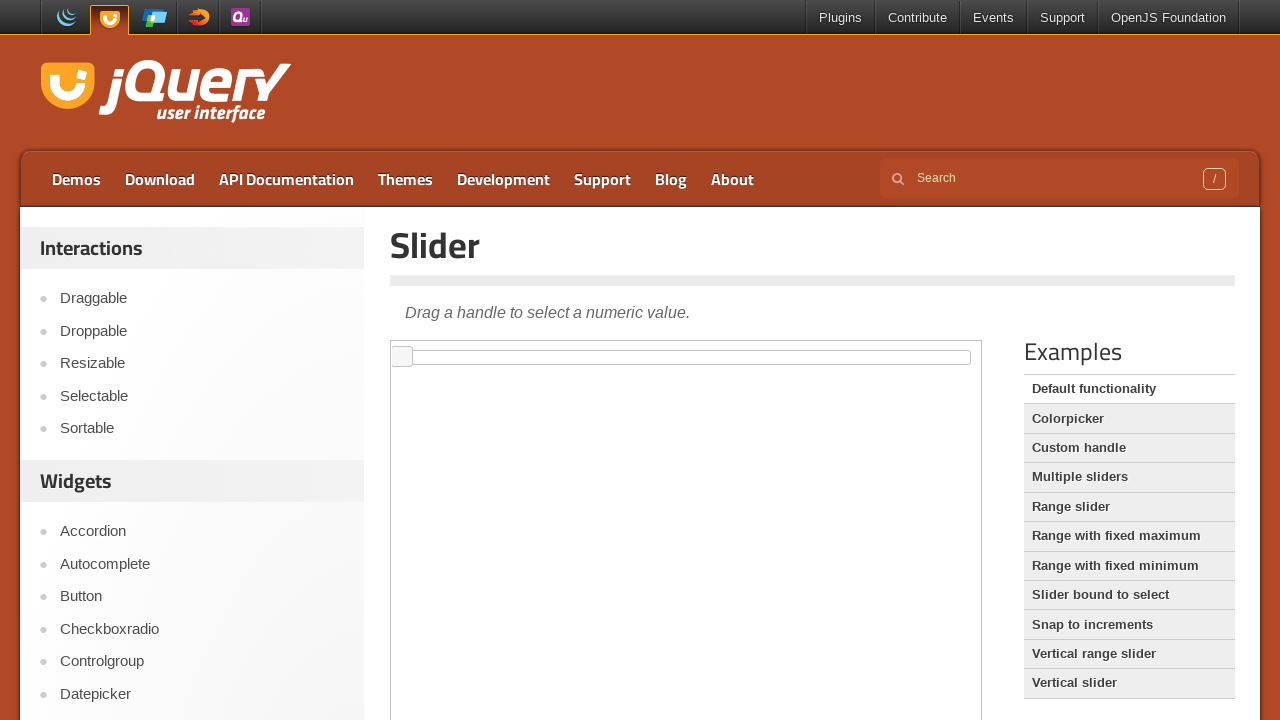

Located the demo iframe for jQuery UI slider
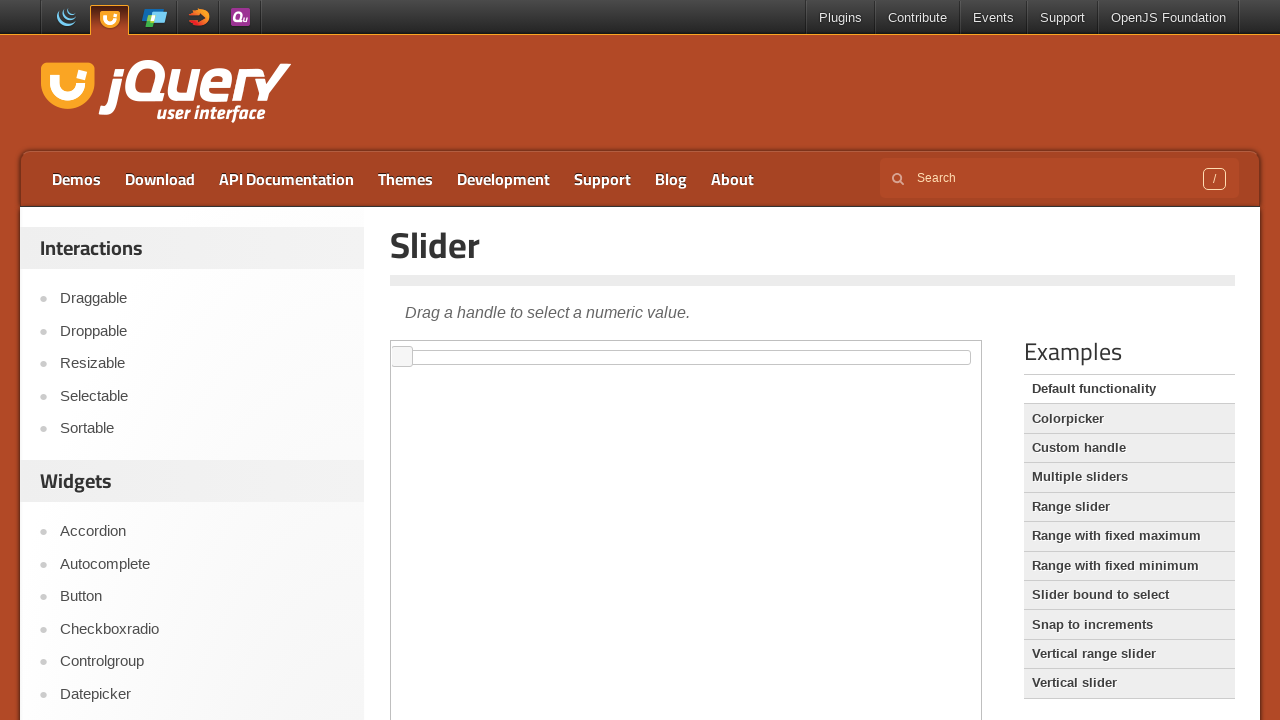

Located slider handle (iteration 1/10)
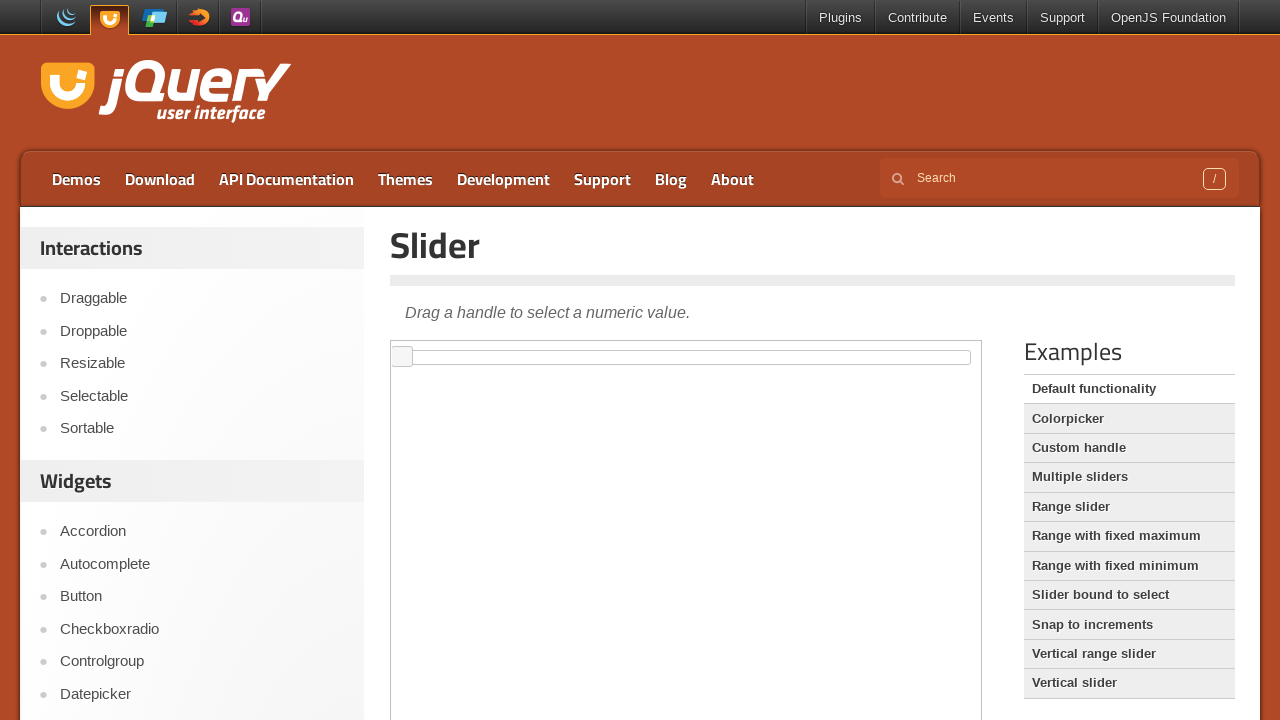

Located slider track (iteration 1/10)
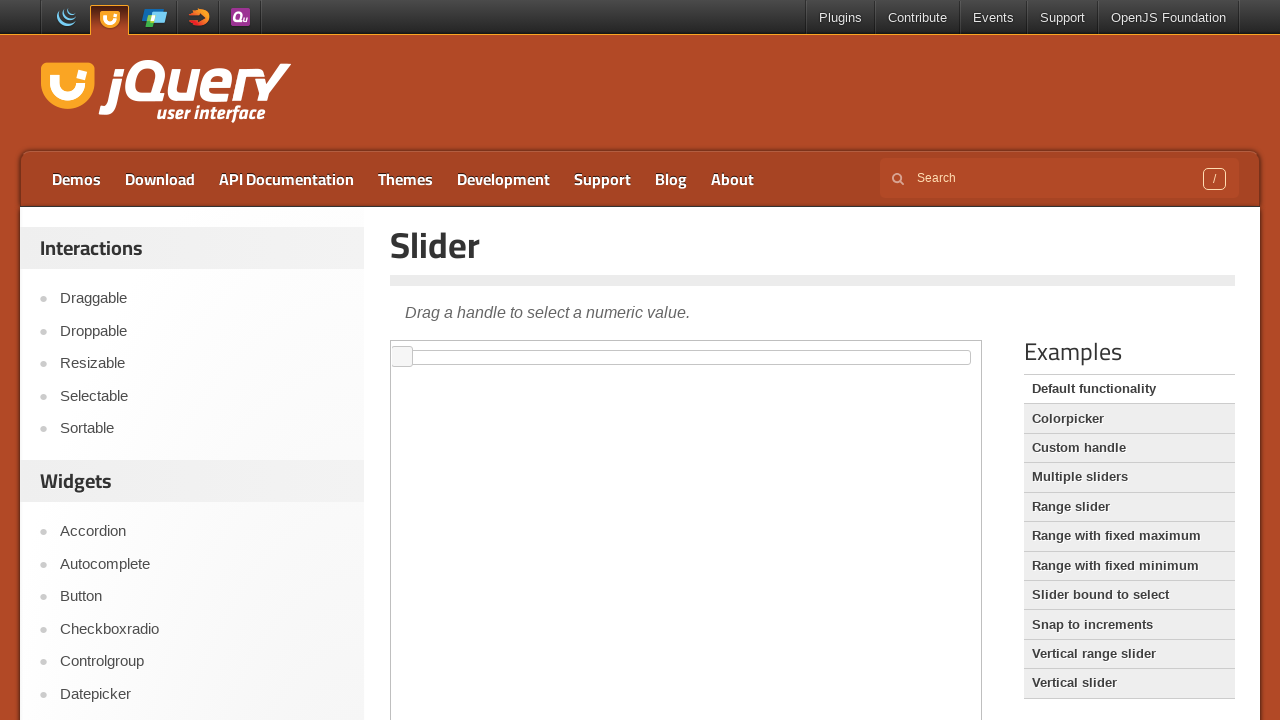

Double-clicked slider handle (iteration 1/10) at (402, 357) on iframe.demo-frame >> internal:control=enter-frame >> span.ui-slider-handle
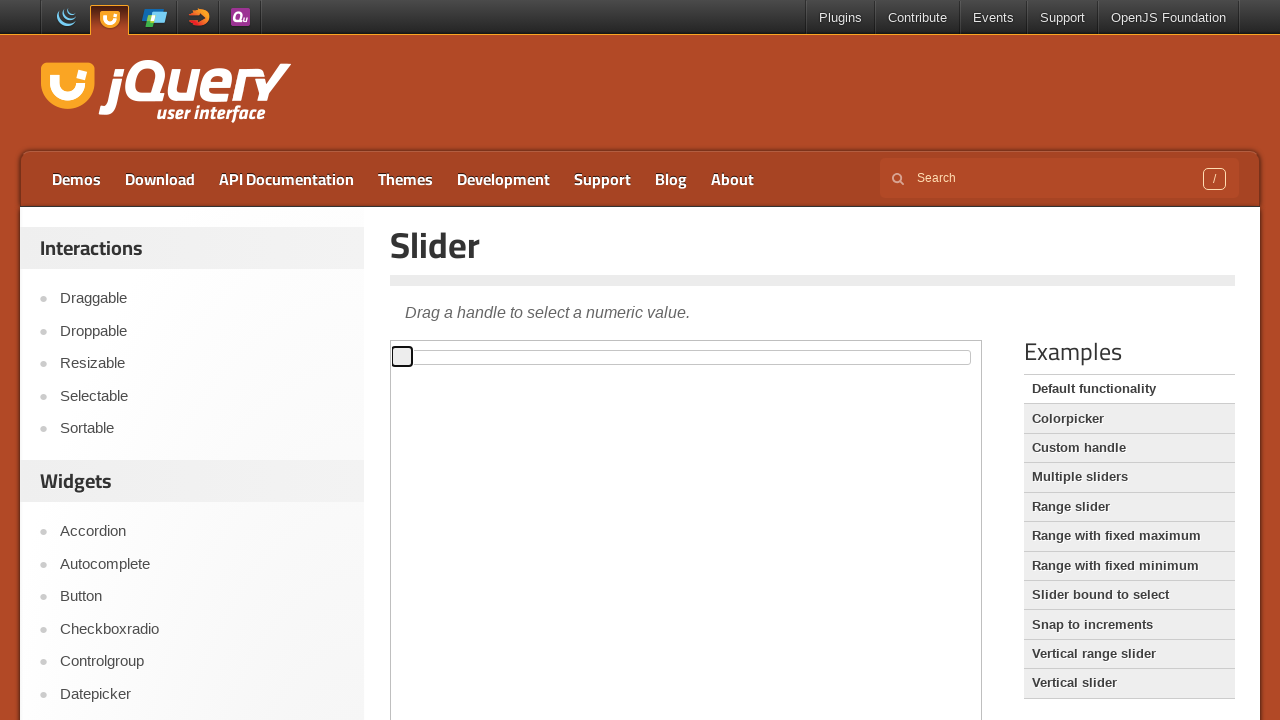

Dragged slider handle to 30% position (iteration 1/10) at (501, 351)
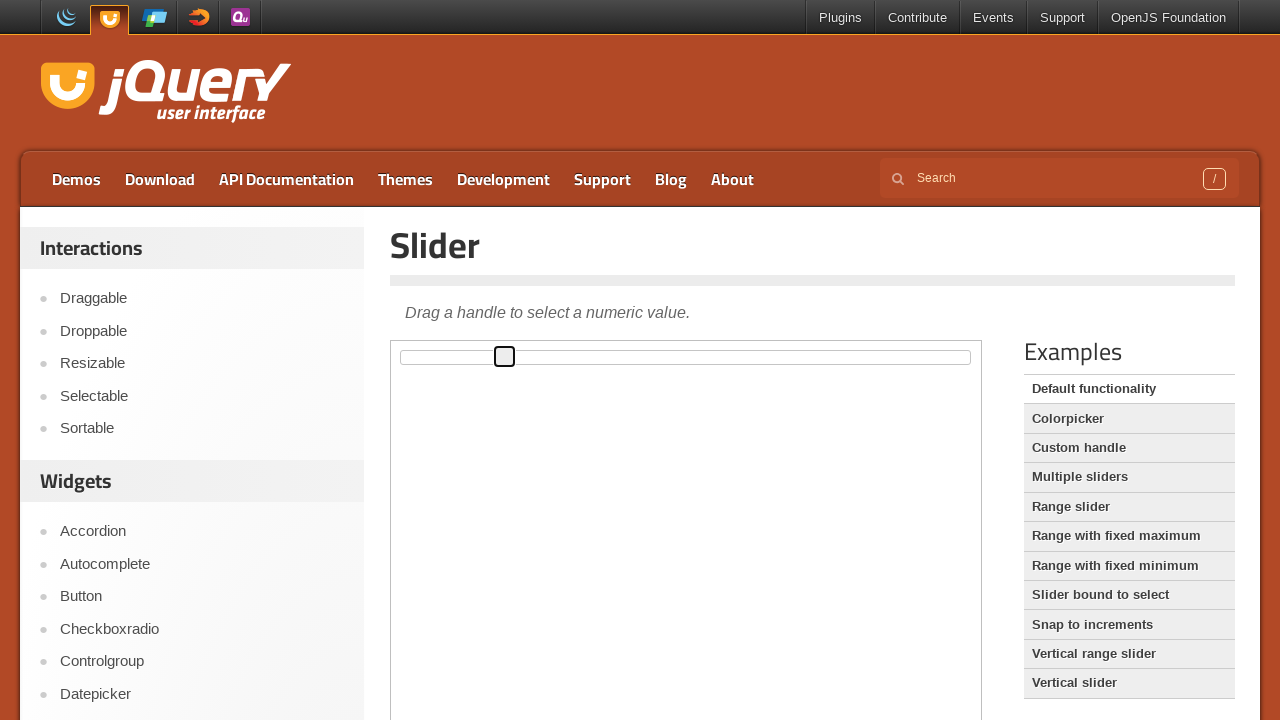

Located slider handle (iteration 2/10)
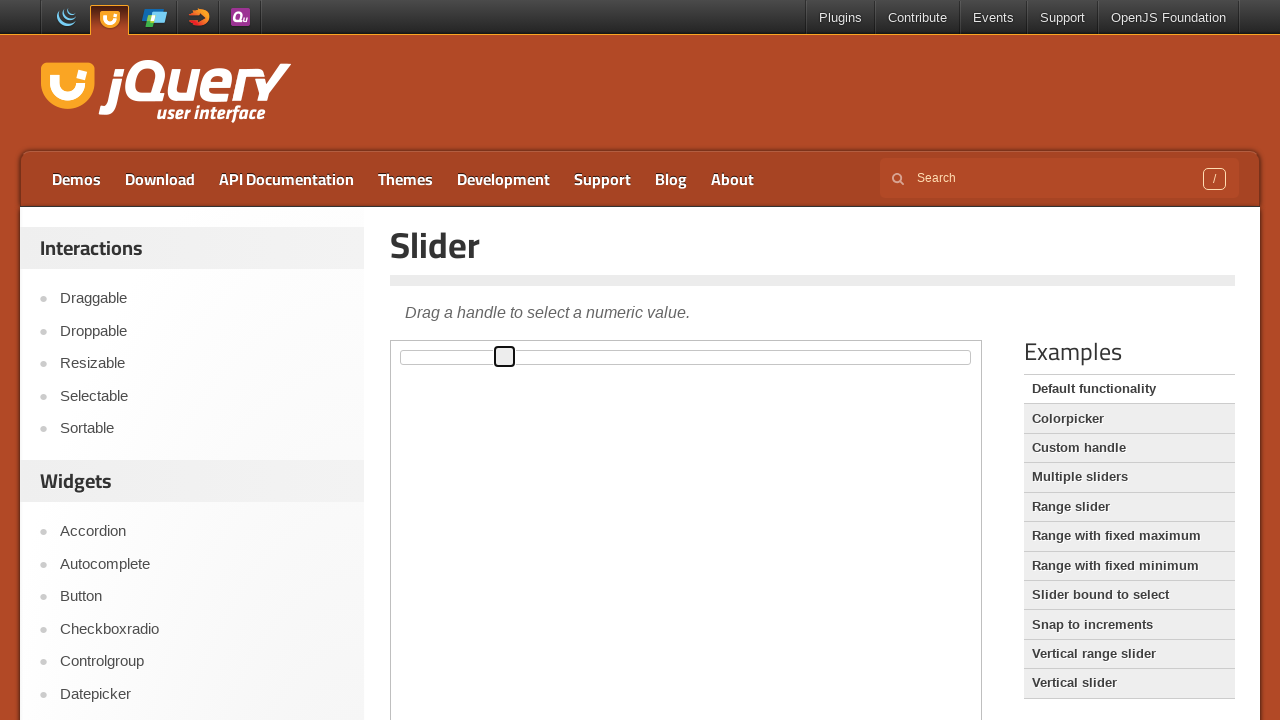

Located slider track (iteration 2/10)
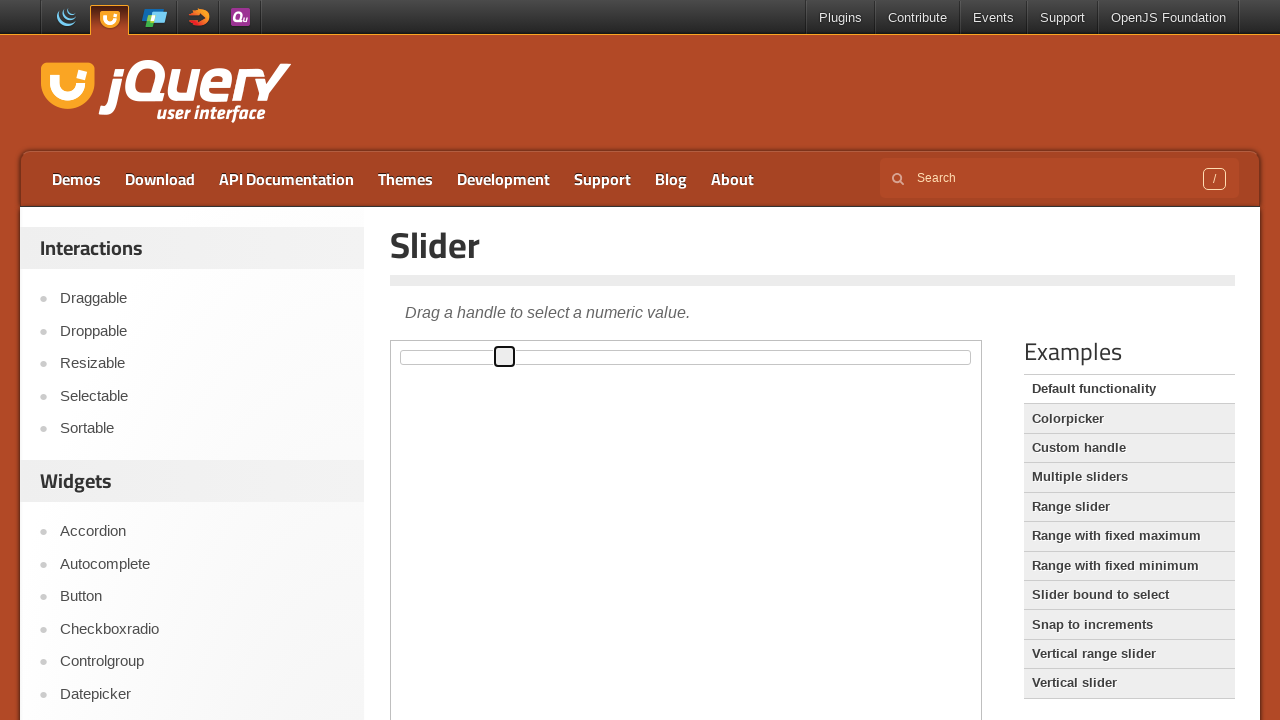

Double-clicked slider handle (iteration 2/10) at (505, 357) on iframe.demo-frame >> internal:control=enter-frame >> span.ui-slider-handle
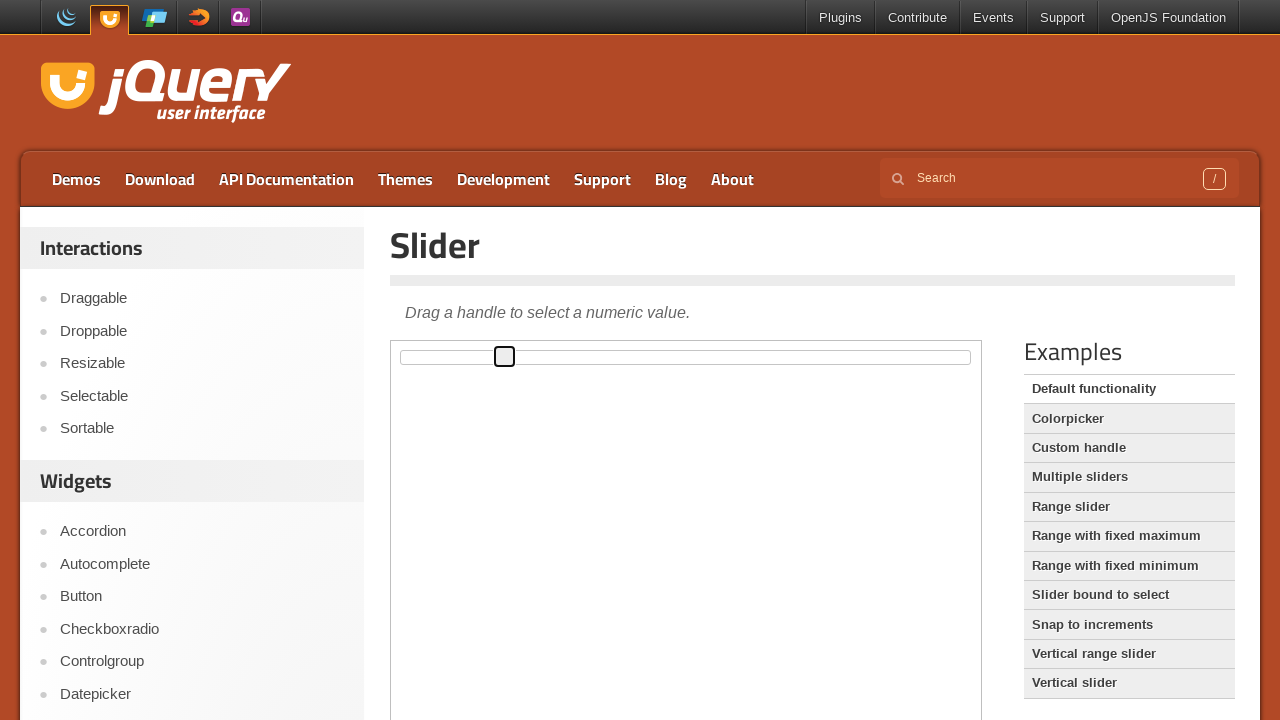

Dragged slider handle to 30% position (iteration 2/10) at (501, 351)
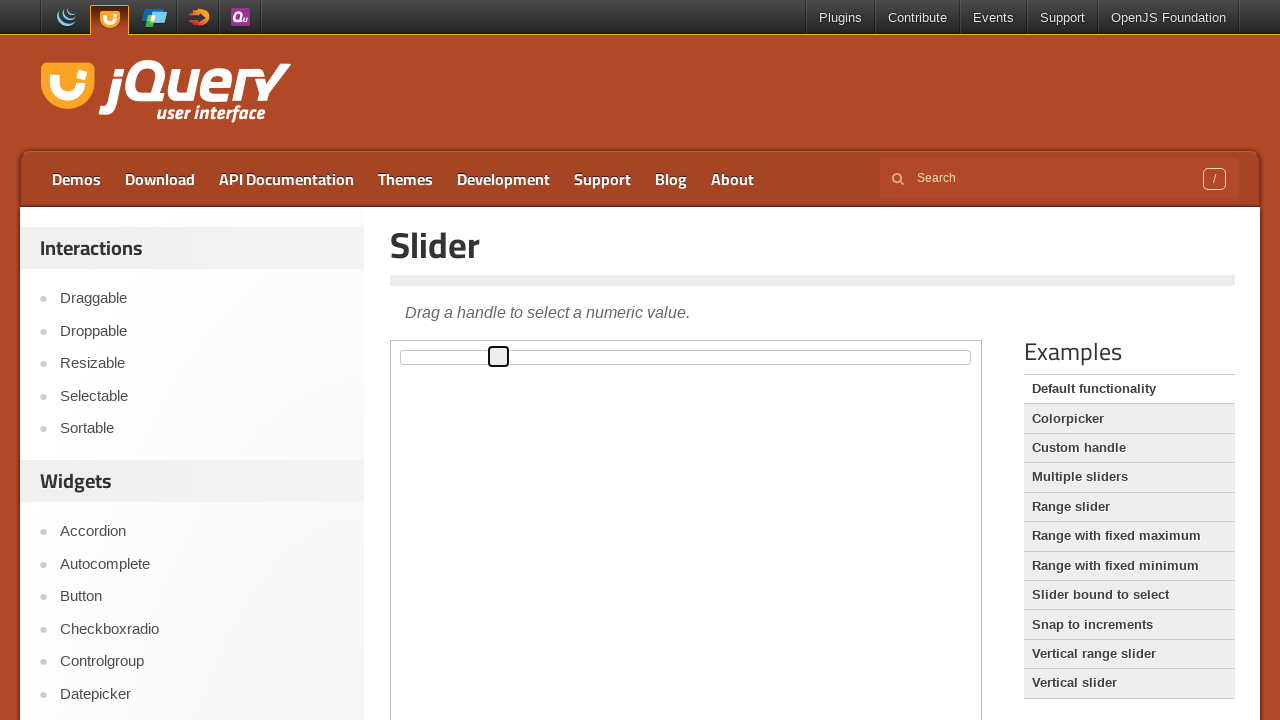

Located slider handle (iteration 3/10)
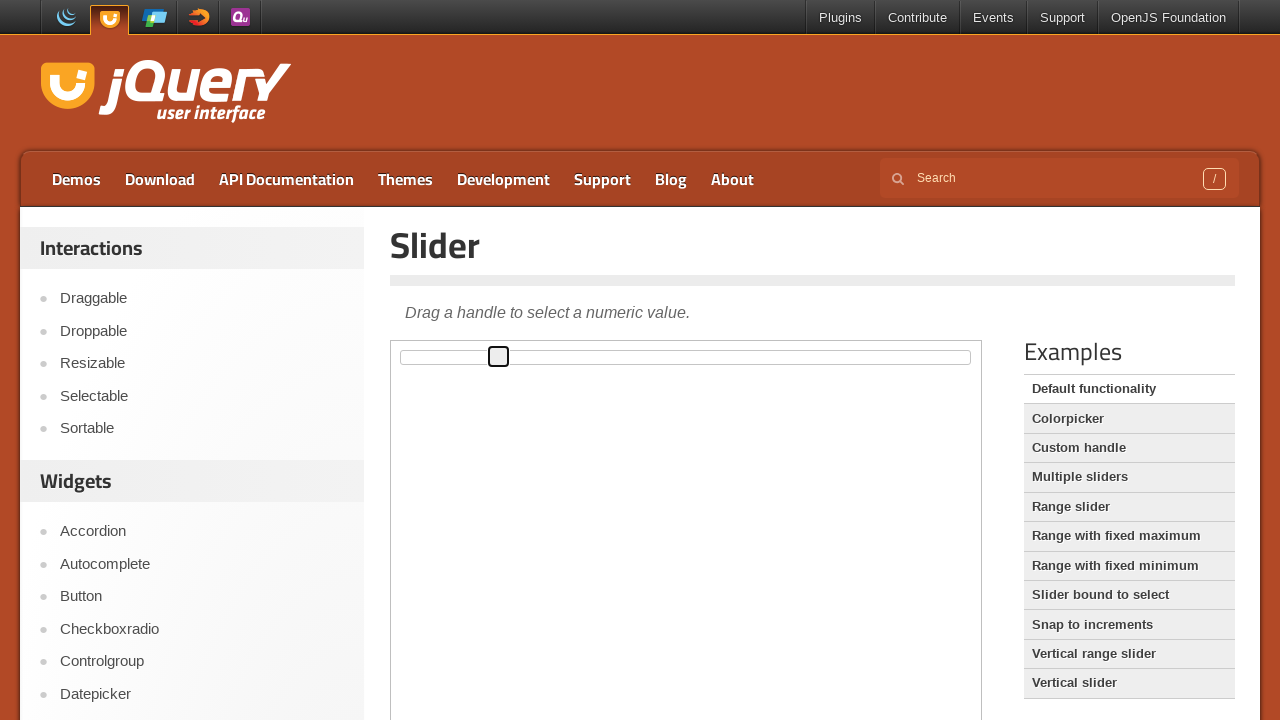

Located slider track (iteration 3/10)
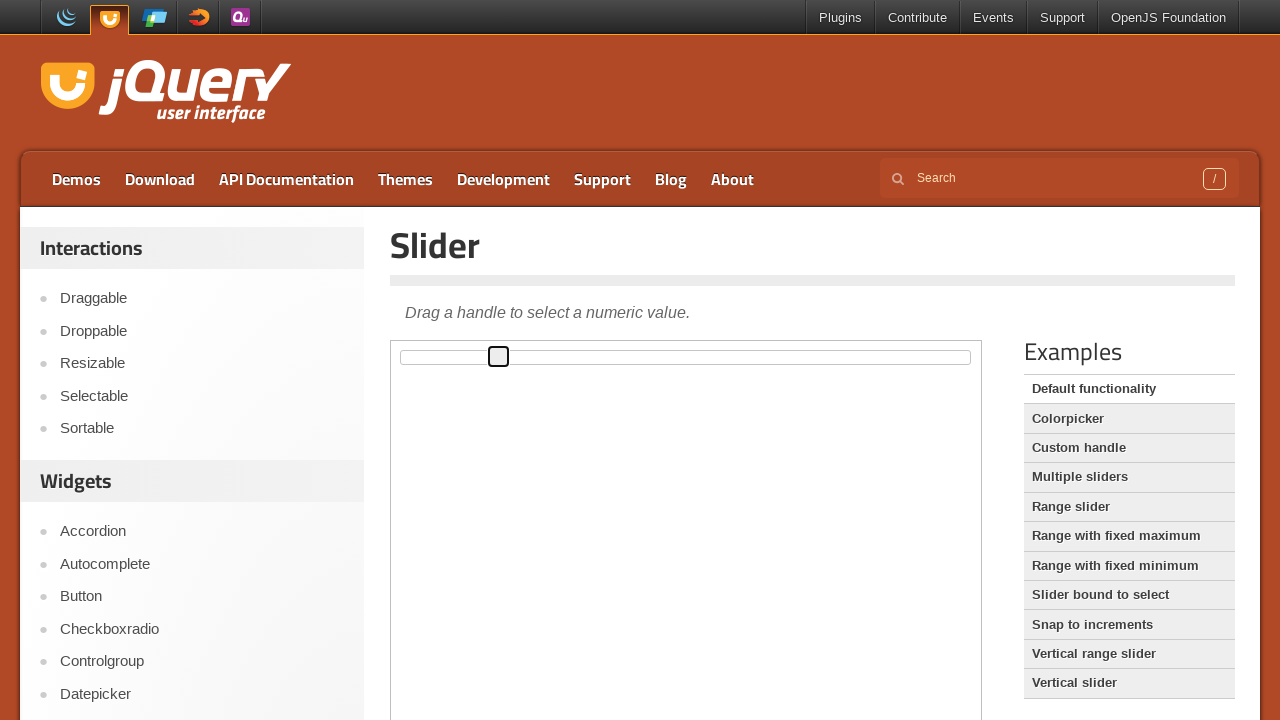

Double-clicked slider handle (iteration 3/10) at (499, 357) on iframe.demo-frame >> internal:control=enter-frame >> span.ui-slider-handle
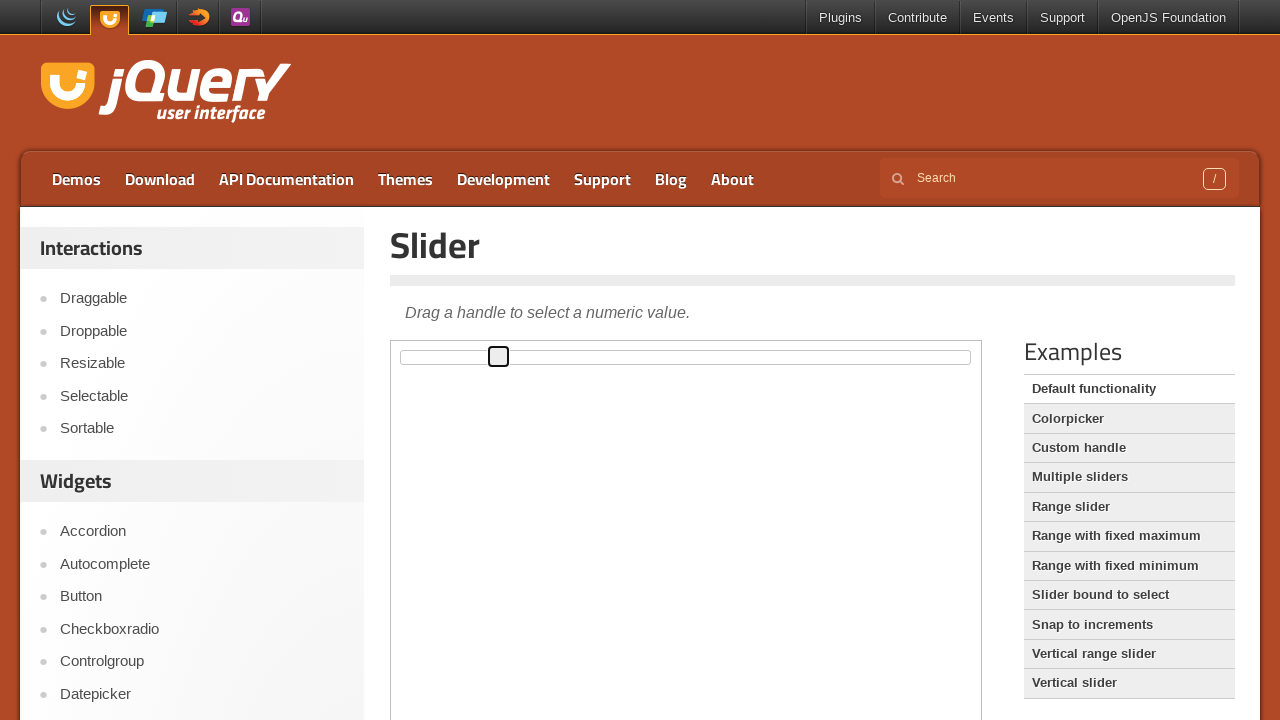

Dragged slider handle to 30% position (iteration 3/10) at (501, 351)
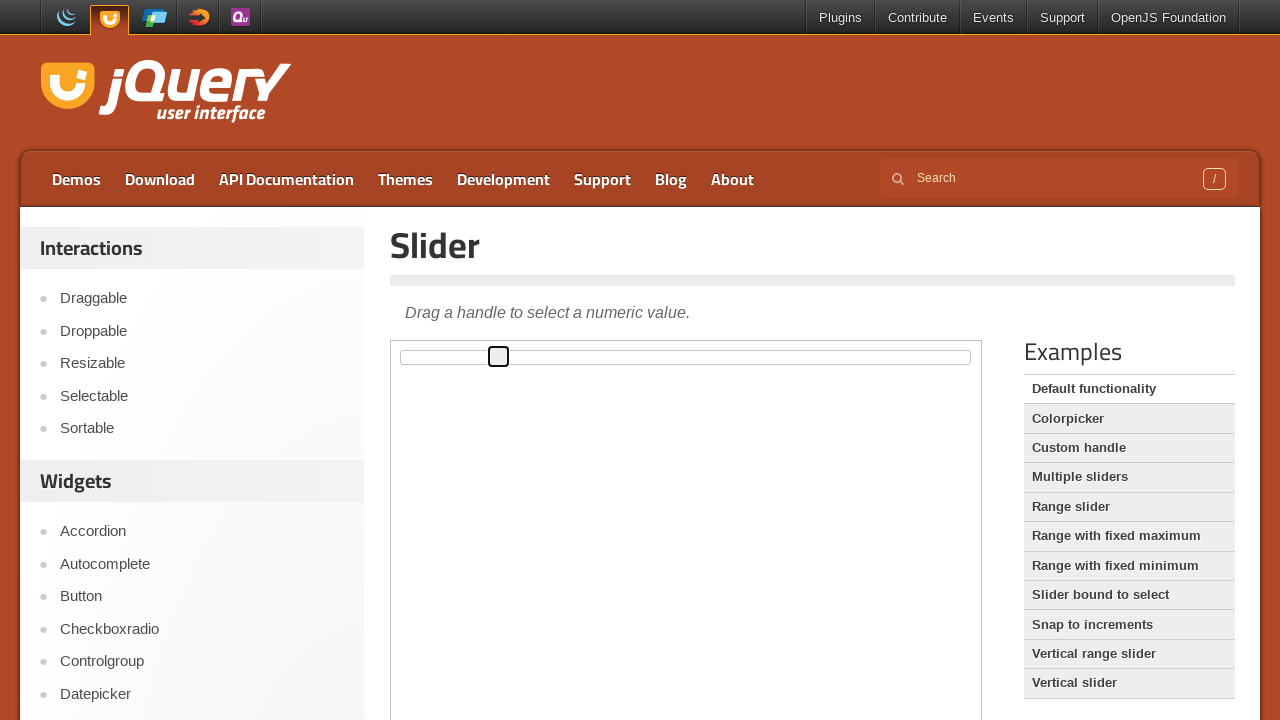

Located slider handle (iteration 4/10)
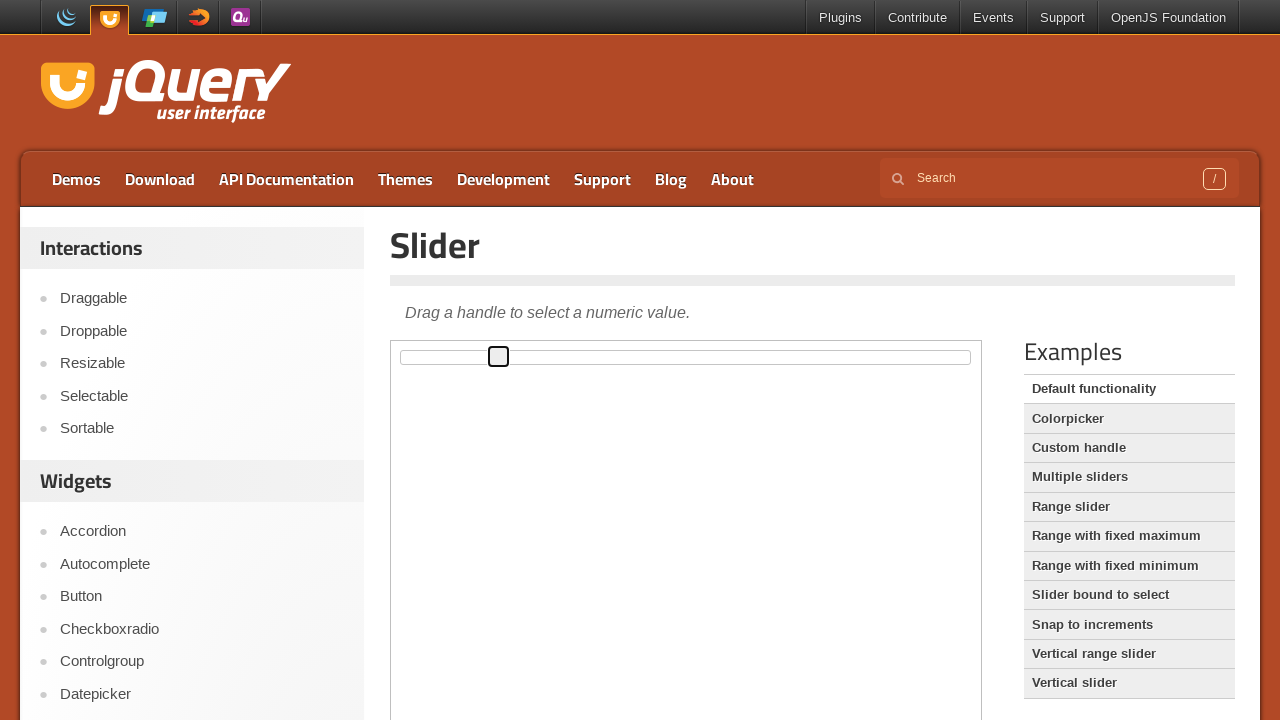

Located slider track (iteration 4/10)
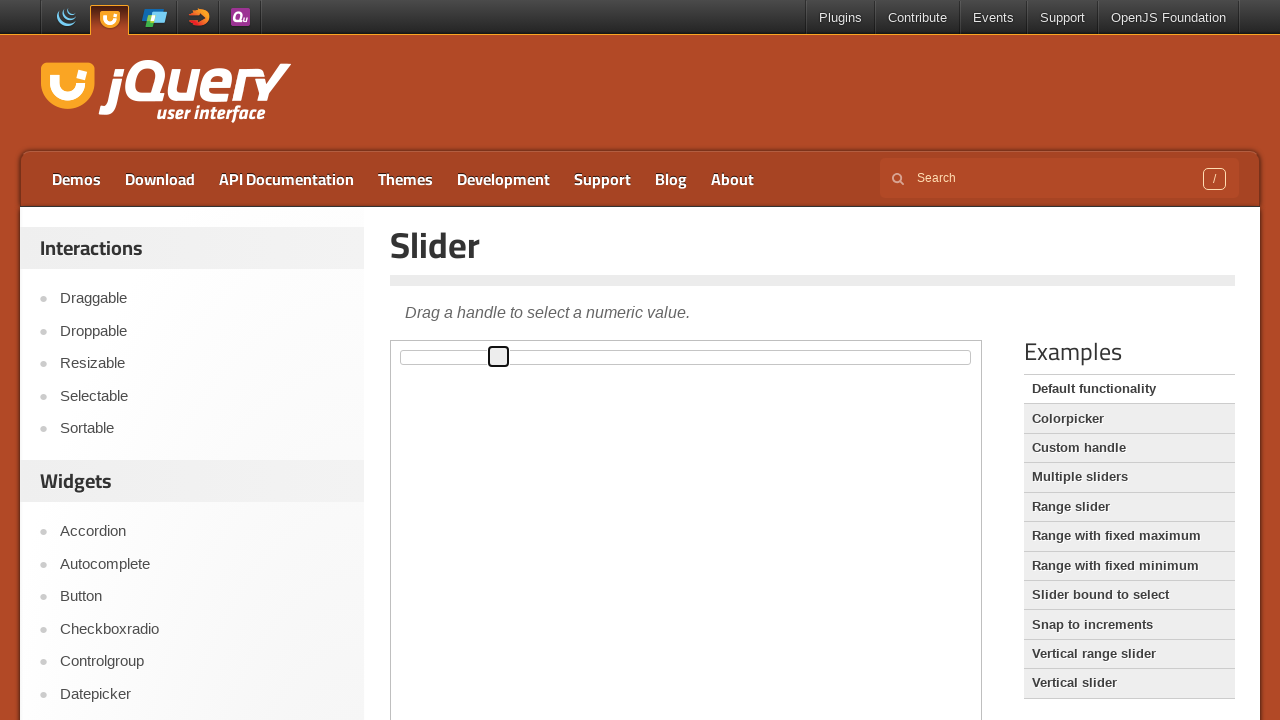

Double-clicked slider handle (iteration 4/10) at (499, 357) on iframe.demo-frame >> internal:control=enter-frame >> span.ui-slider-handle
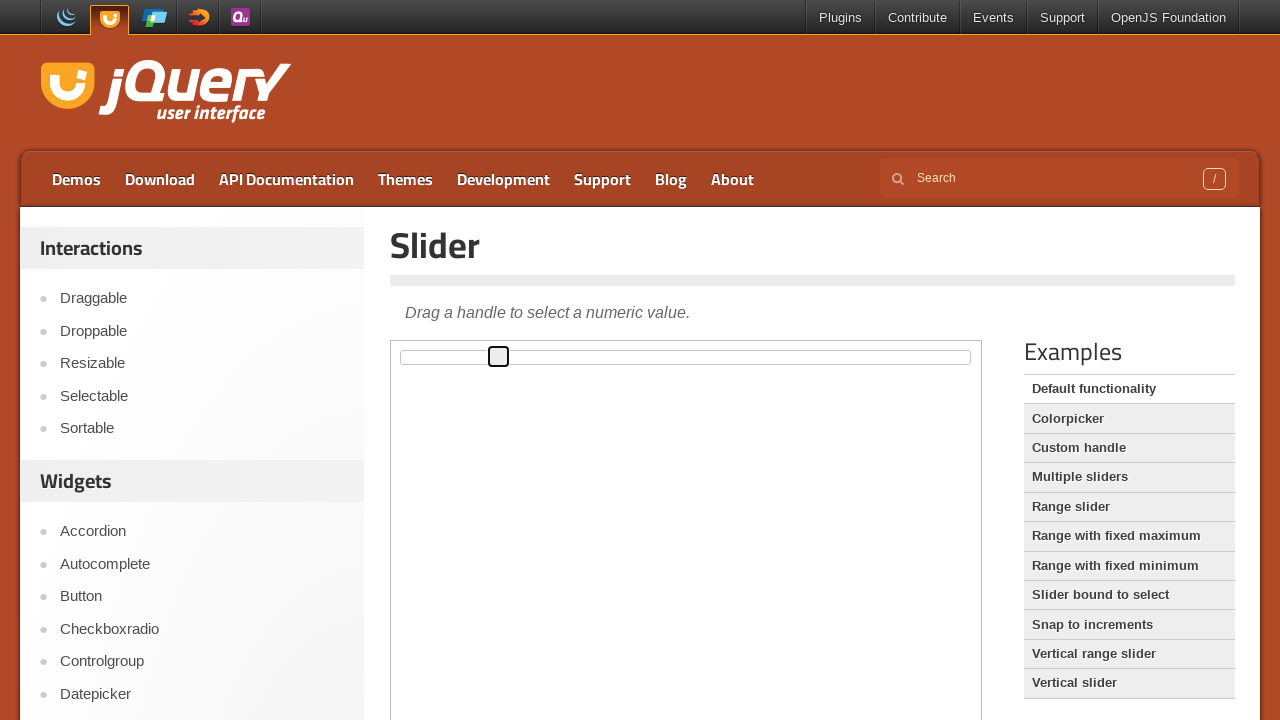

Dragged slider handle to 30% position (iteration 4/10) at (501, 351)
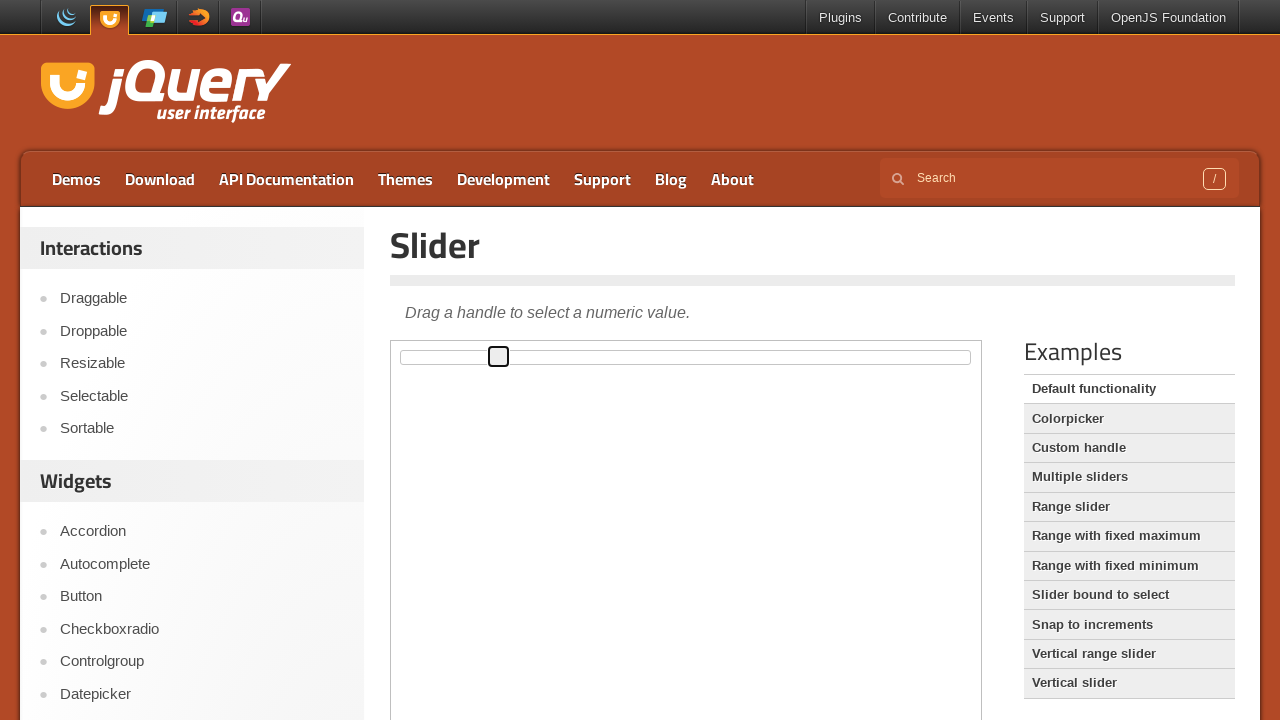

Located slider handle (iteration 5/10)
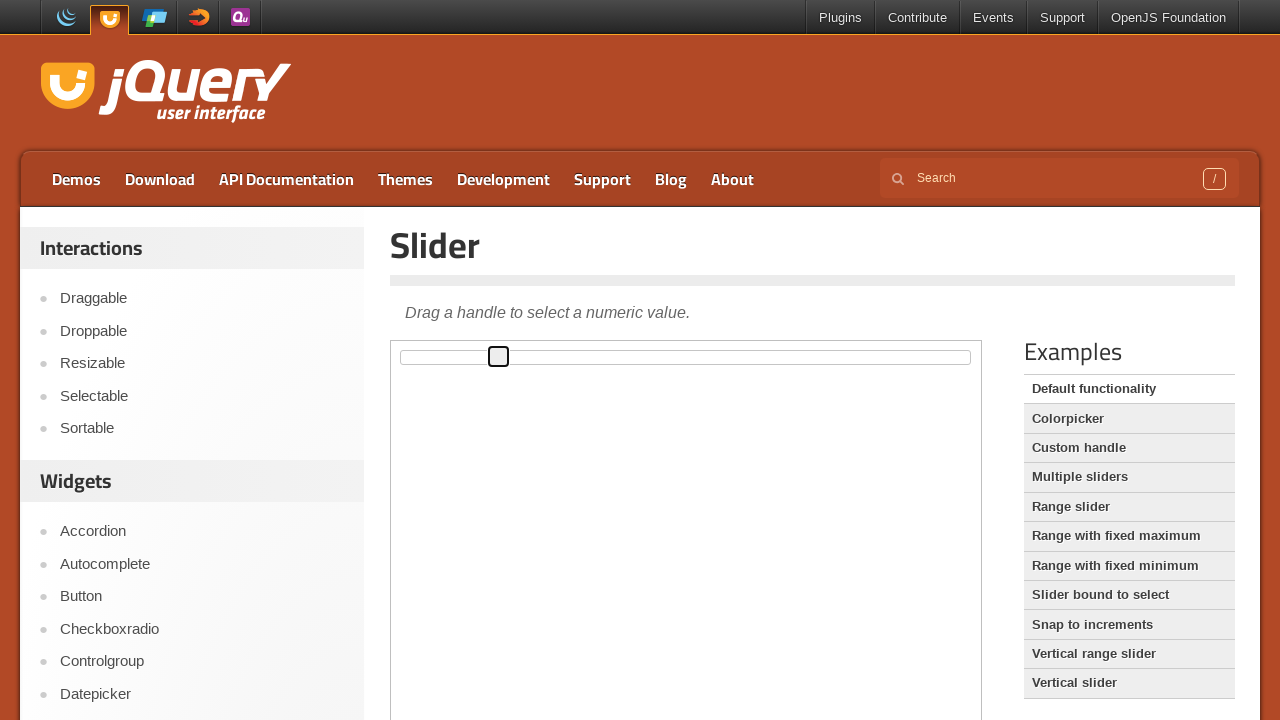

Located slider track (iteration 5/10)
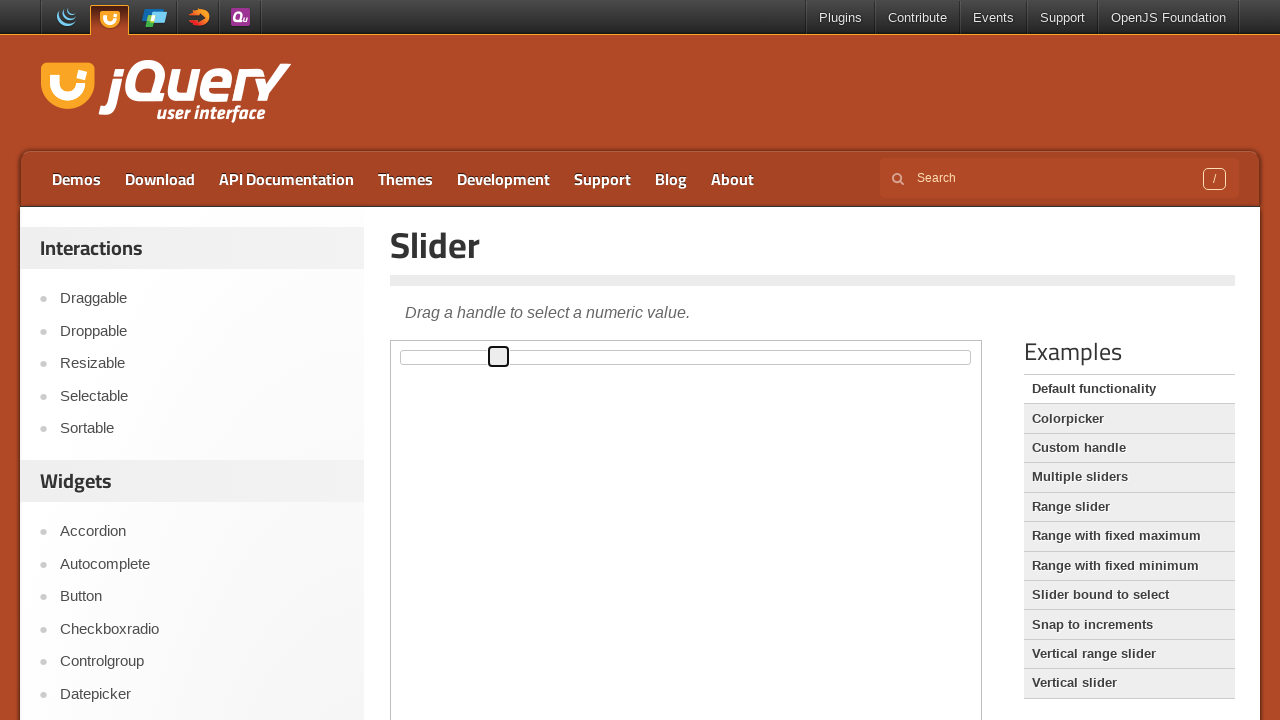

Double-clicked slider handle (iteration 5/10) at (499, 357) on iframe.demo-frame >> internal:control=enter-frame >> span.ui-slider-handle
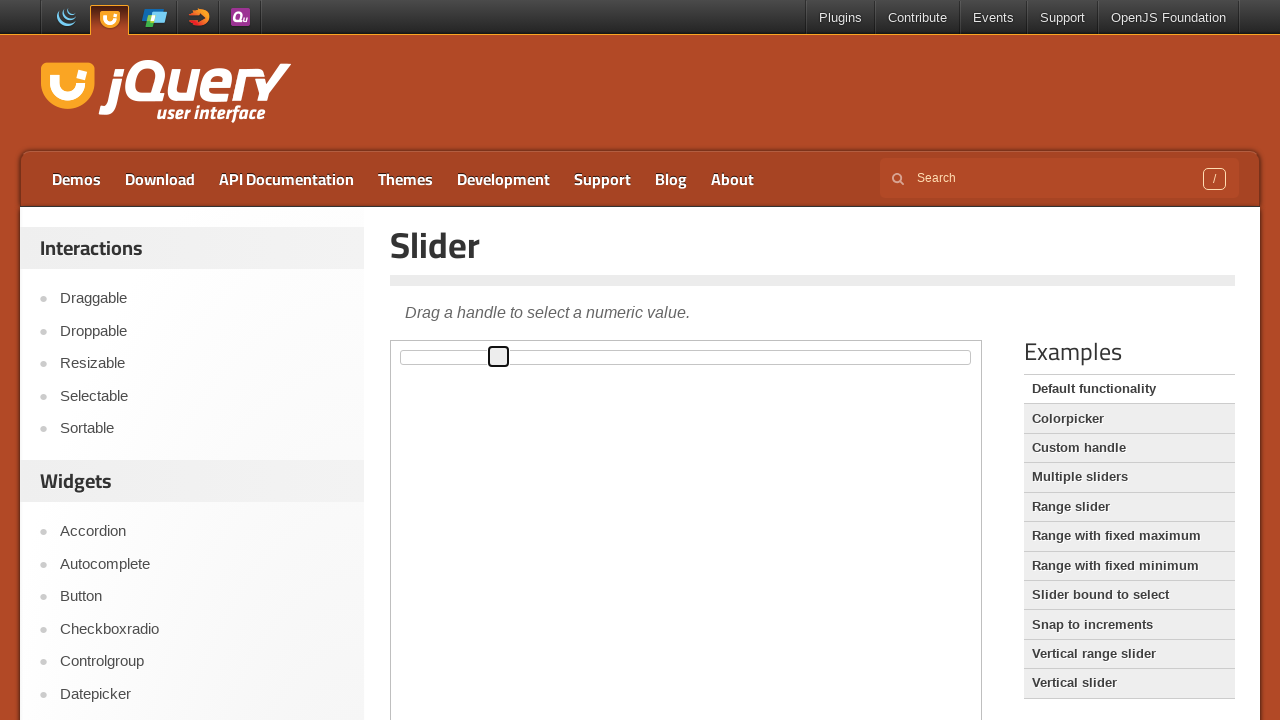

Dragged slider handle to 30% position (iteration 5/10) at (501, 351)
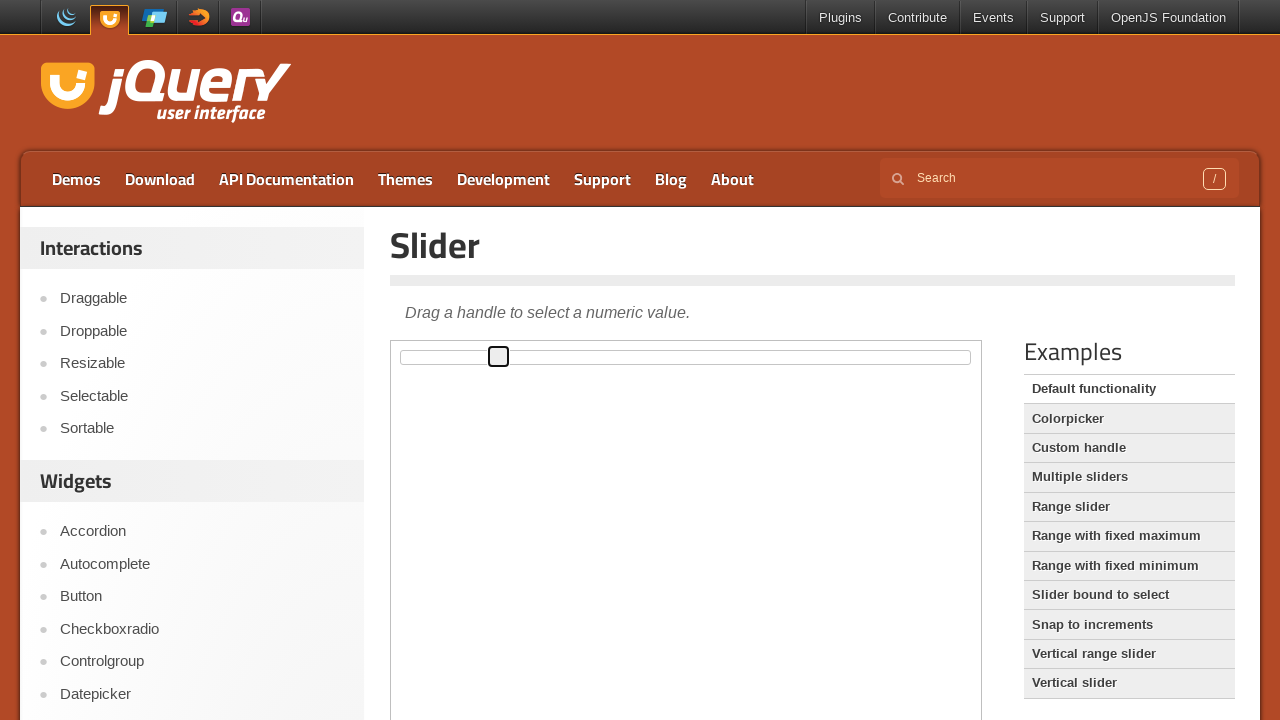

Located slider handle (iteration 6/10)
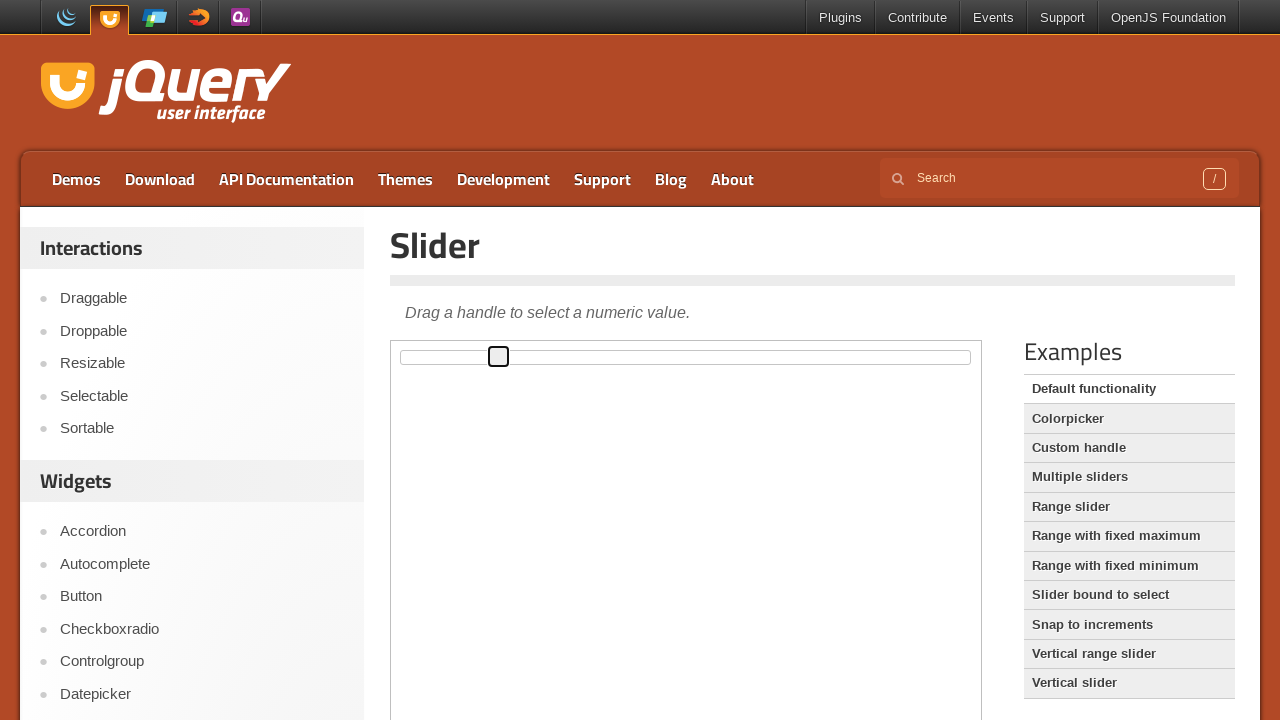

Located slider track (iteration 6/10)
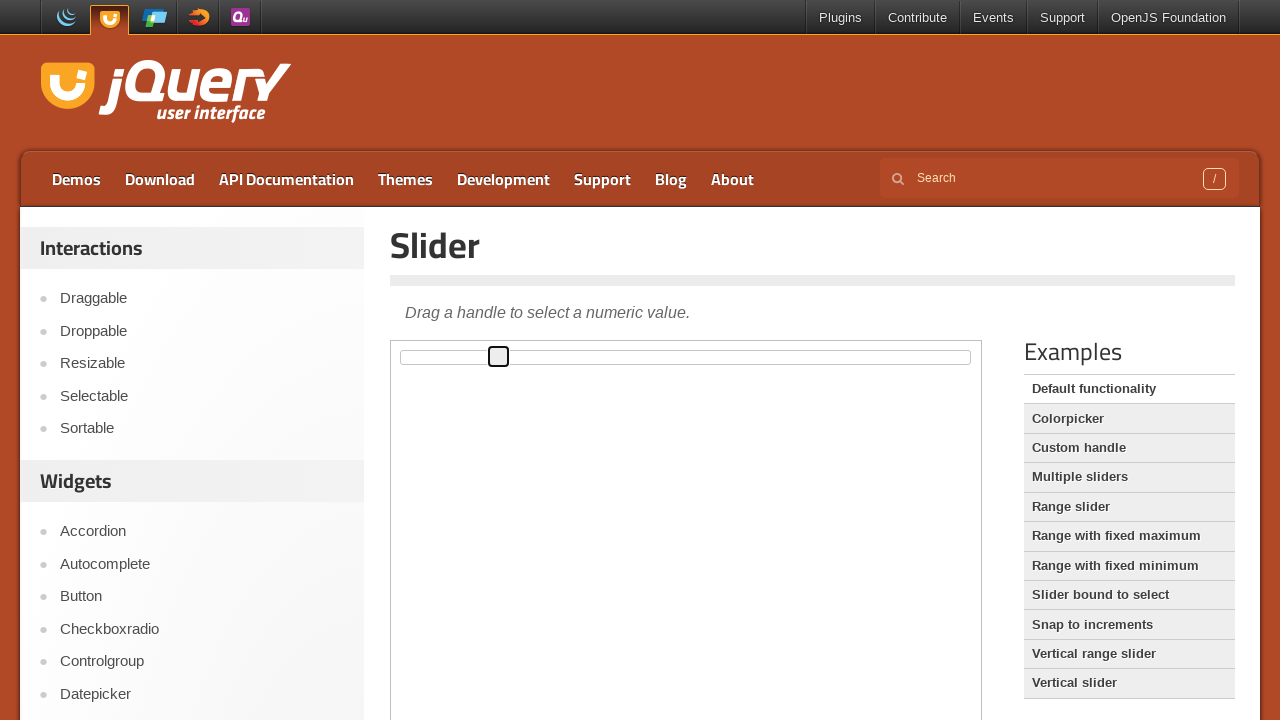

Double-clicked slider handle (iteration 6/10) at (499, 357) on iframe.demo-frame >> internal:control=enter-frame >> span.ui-slider-handle
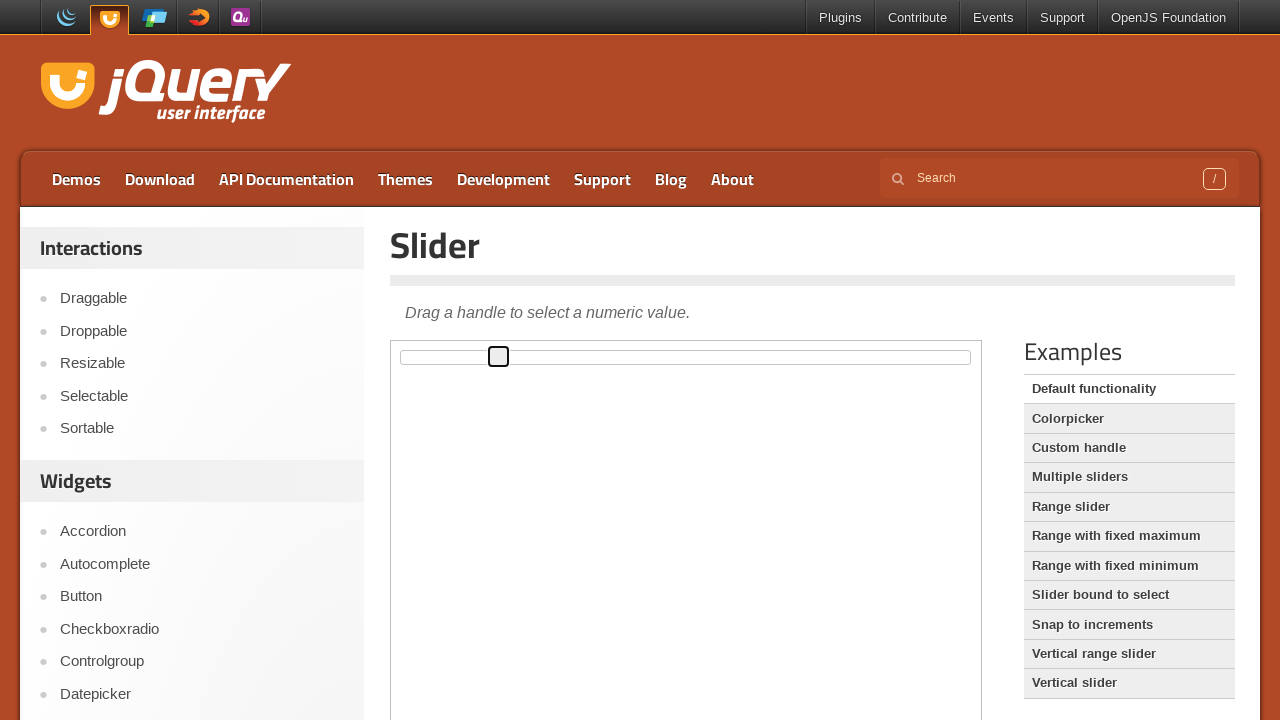

Dragged slider handle to 30% position (iteration 6/10) at (501, 351)
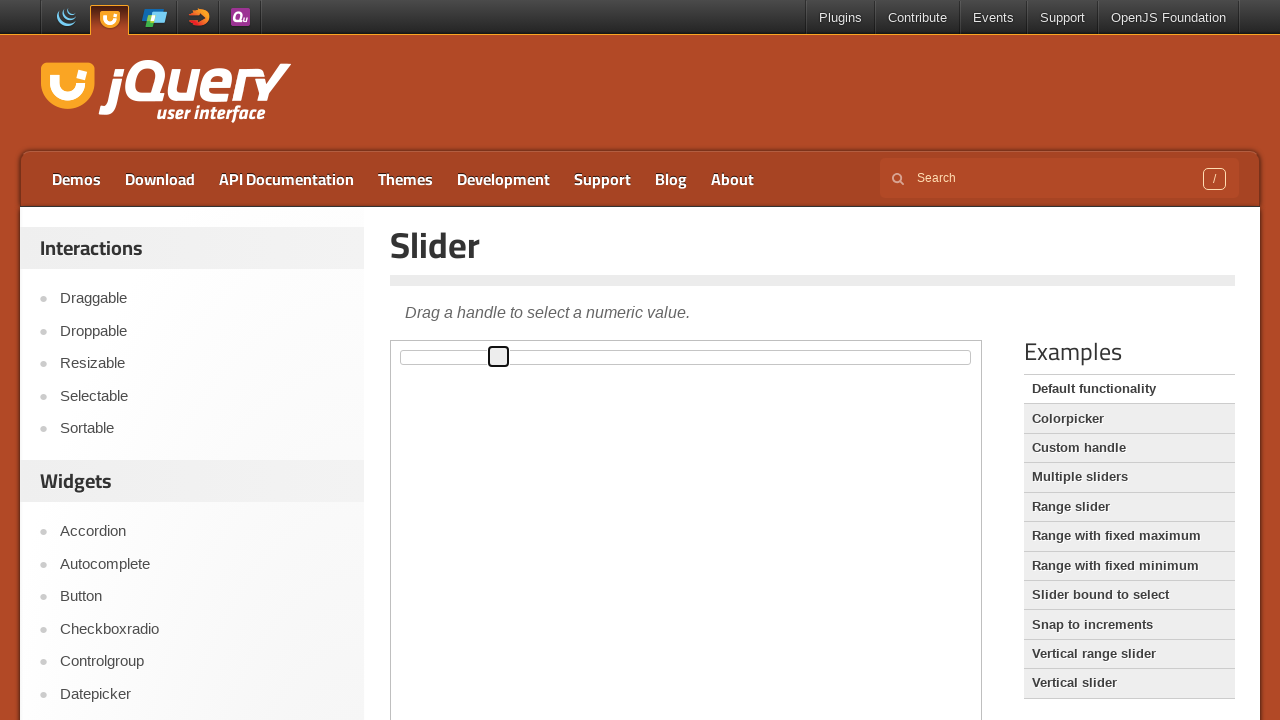

Located slider handle (iteration 7/10)
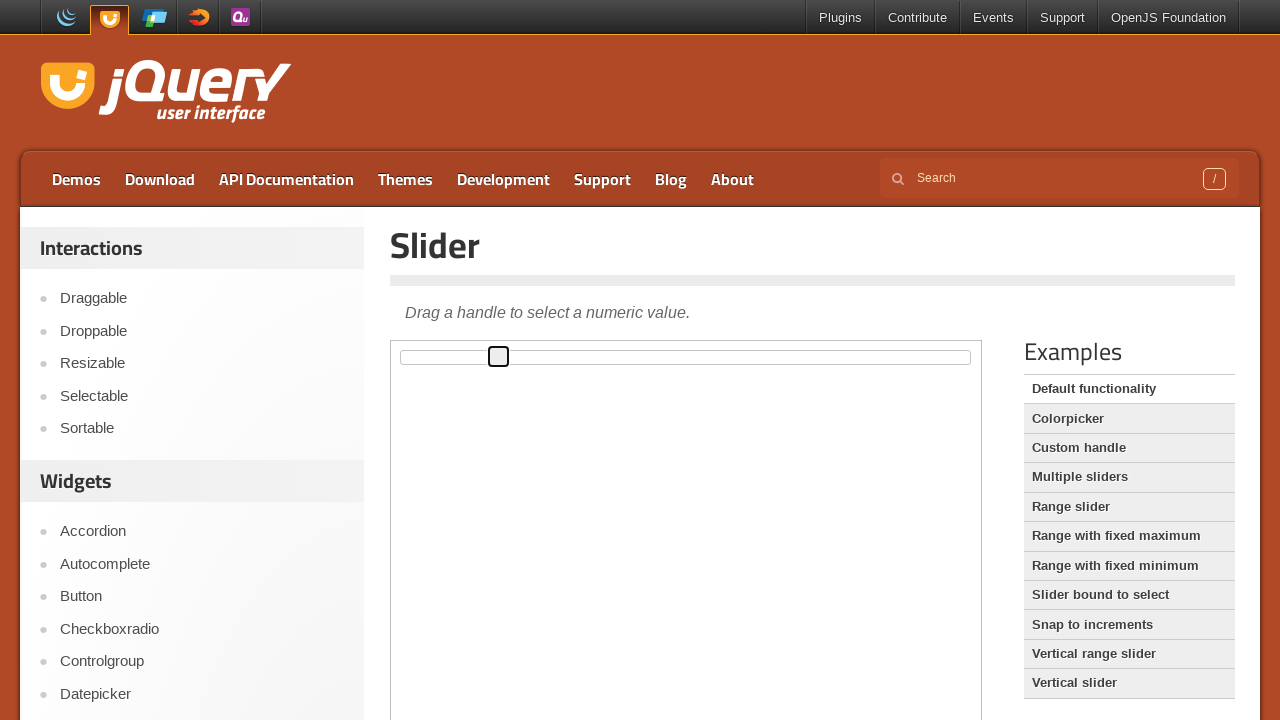

Located slider track (iteration 7/10)
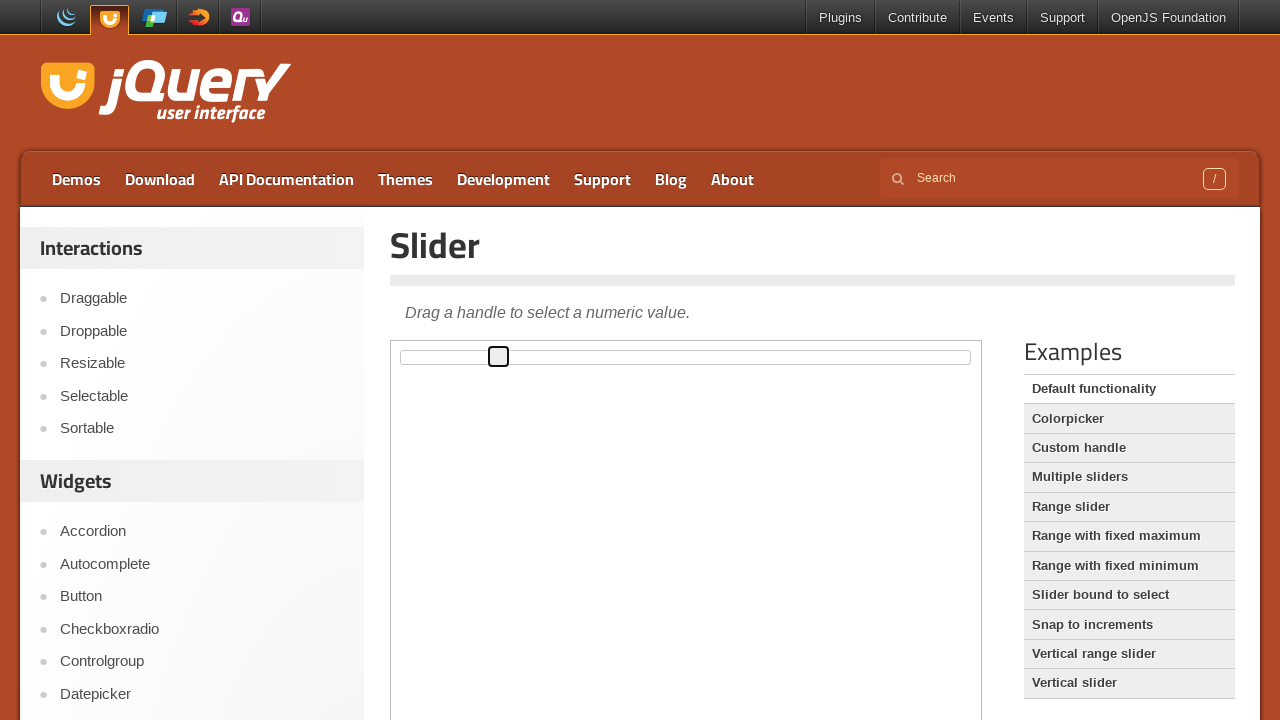

Double-clicked slider handle (iteration 7/10) at (499, 357) on iframe.demo-frame >> internal:control=enter-frame >> span.ui-slider-handle
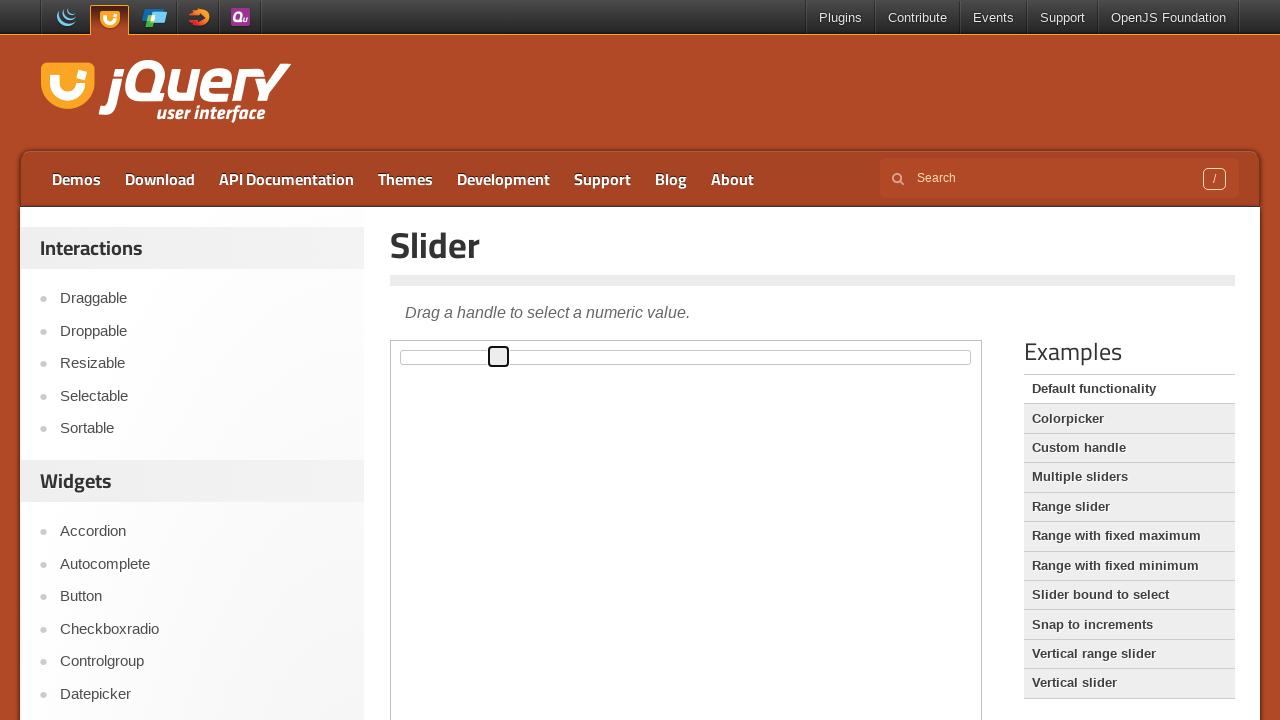

Dragged slider handle to 30% position (iteration 7/10) at (501, 351)
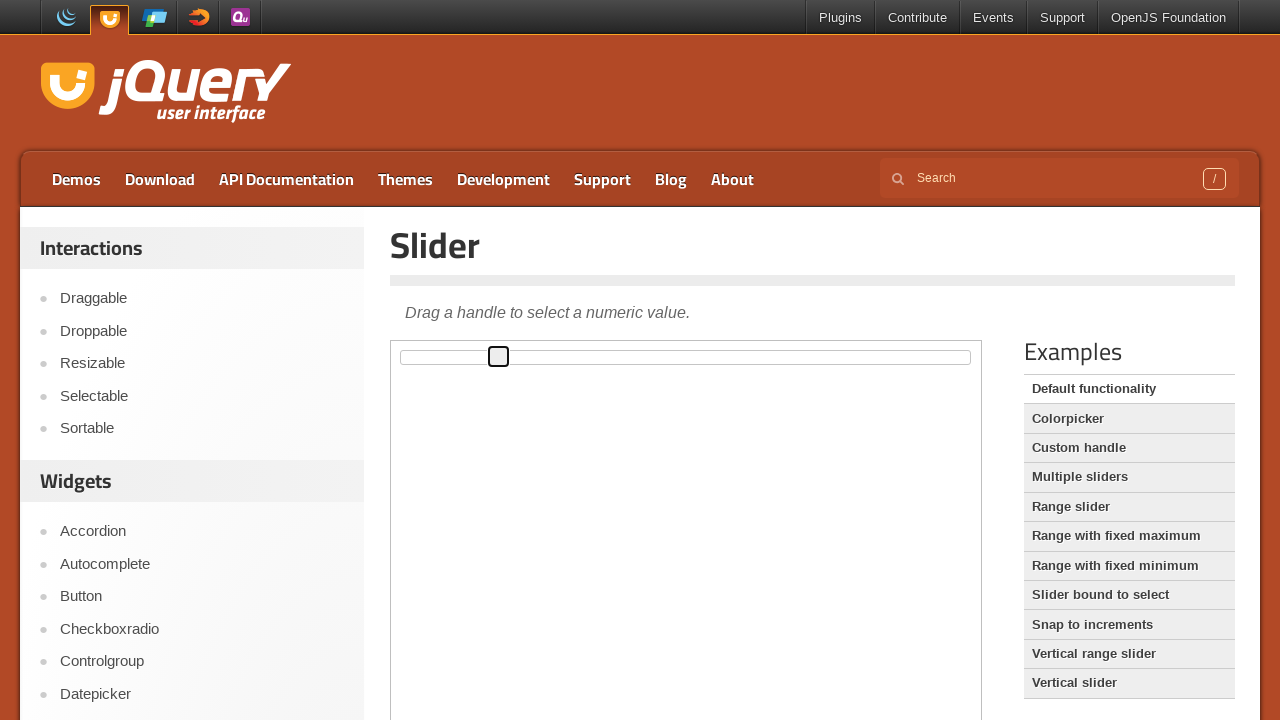

Located slider handle (iteration 8/10)
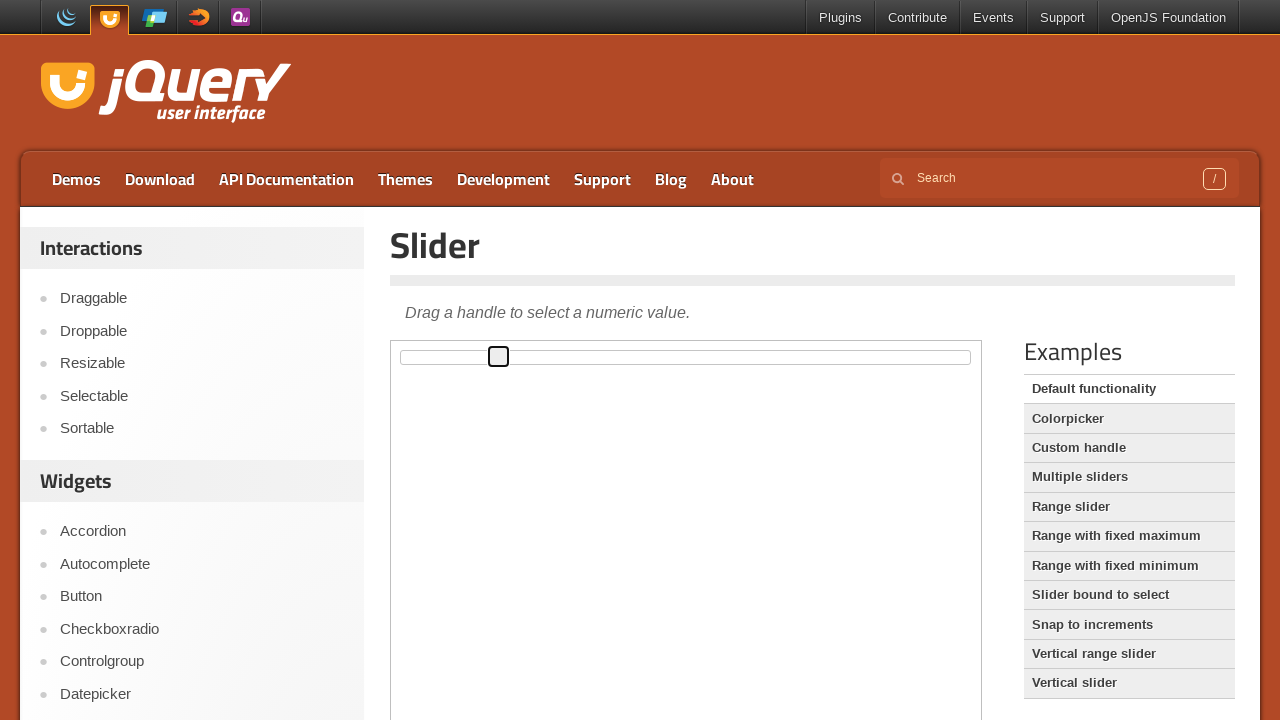

Located slider track (iteration 8/10)
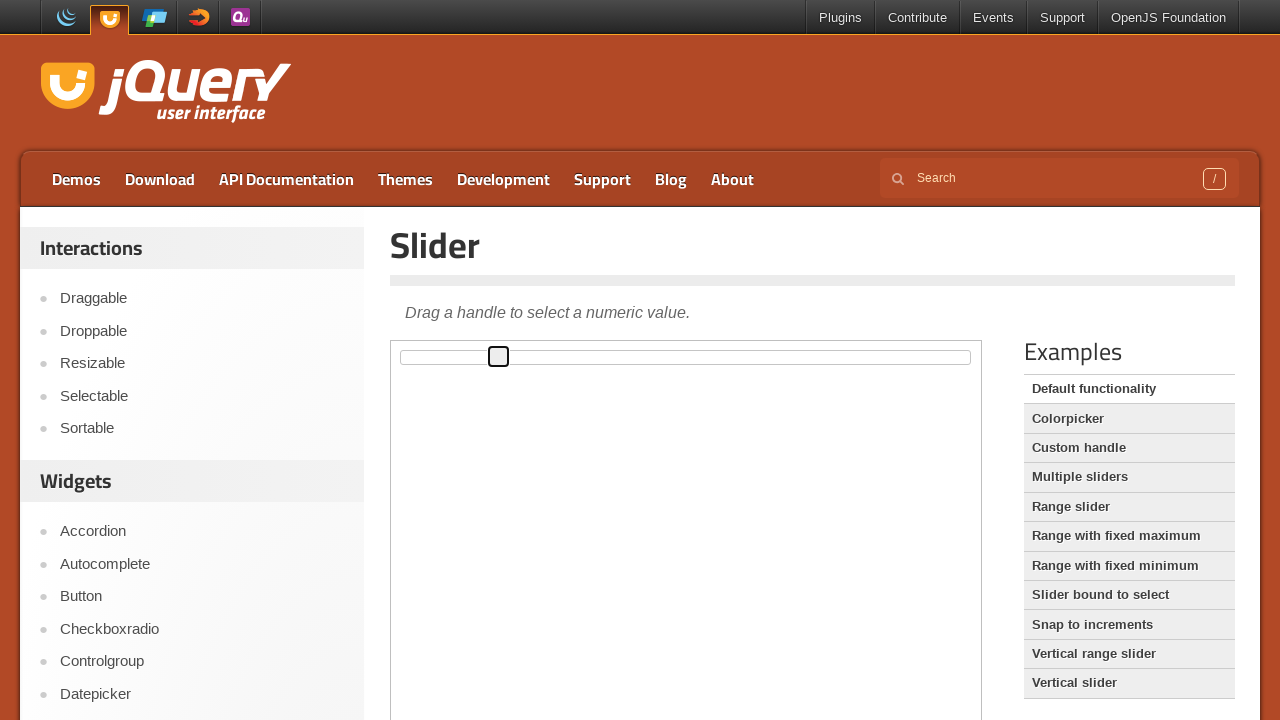

Double-clicked slider handle (iteration 8/10) at (499, 357) on iframe.demo-frame >> internal:control=enter-frame >> span.ui-slider-handle
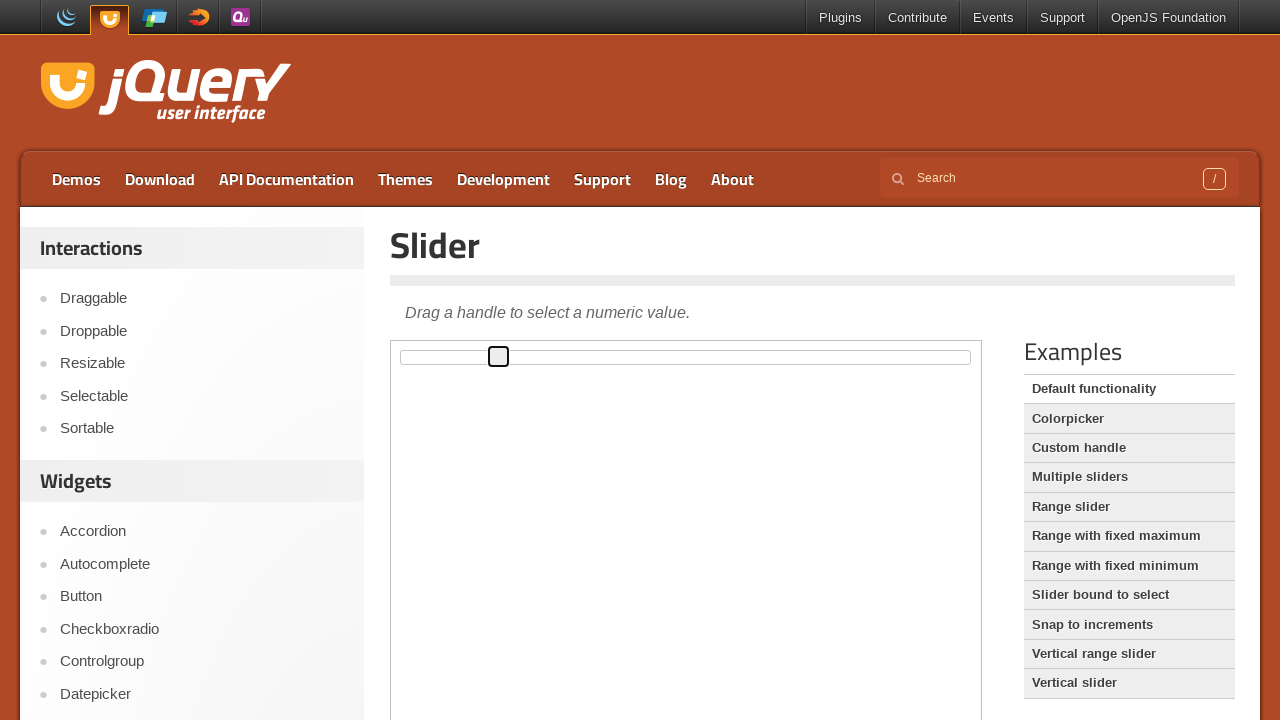

Dragged slider handle to 30% position (iteration 8/10) at (501, 351)
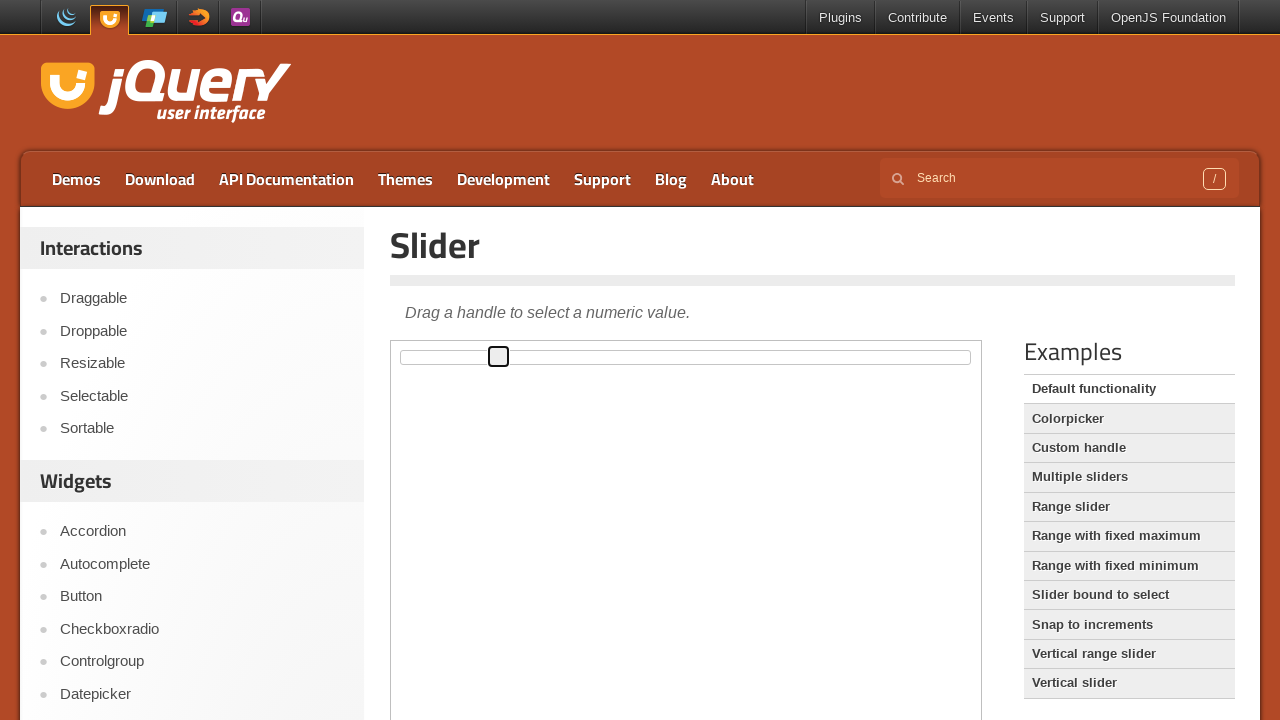

Located slider handle (iteration 9/10)
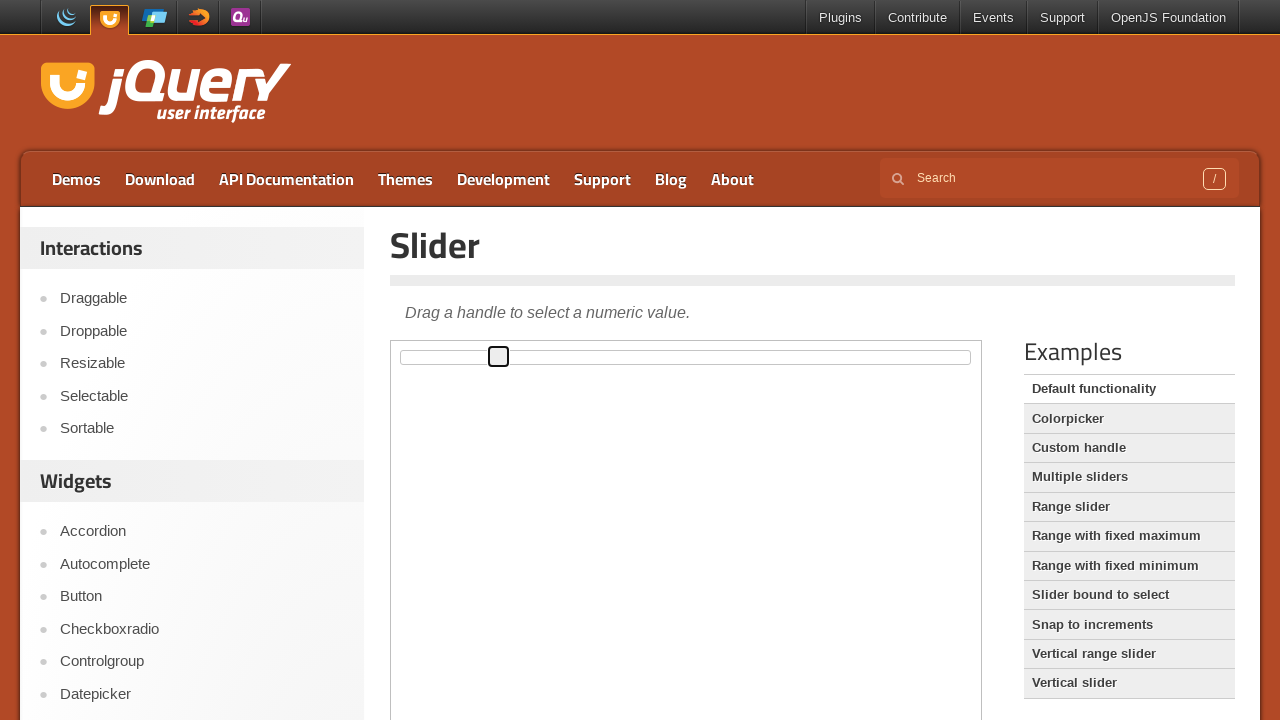

Located slider track (iteration 9/10)
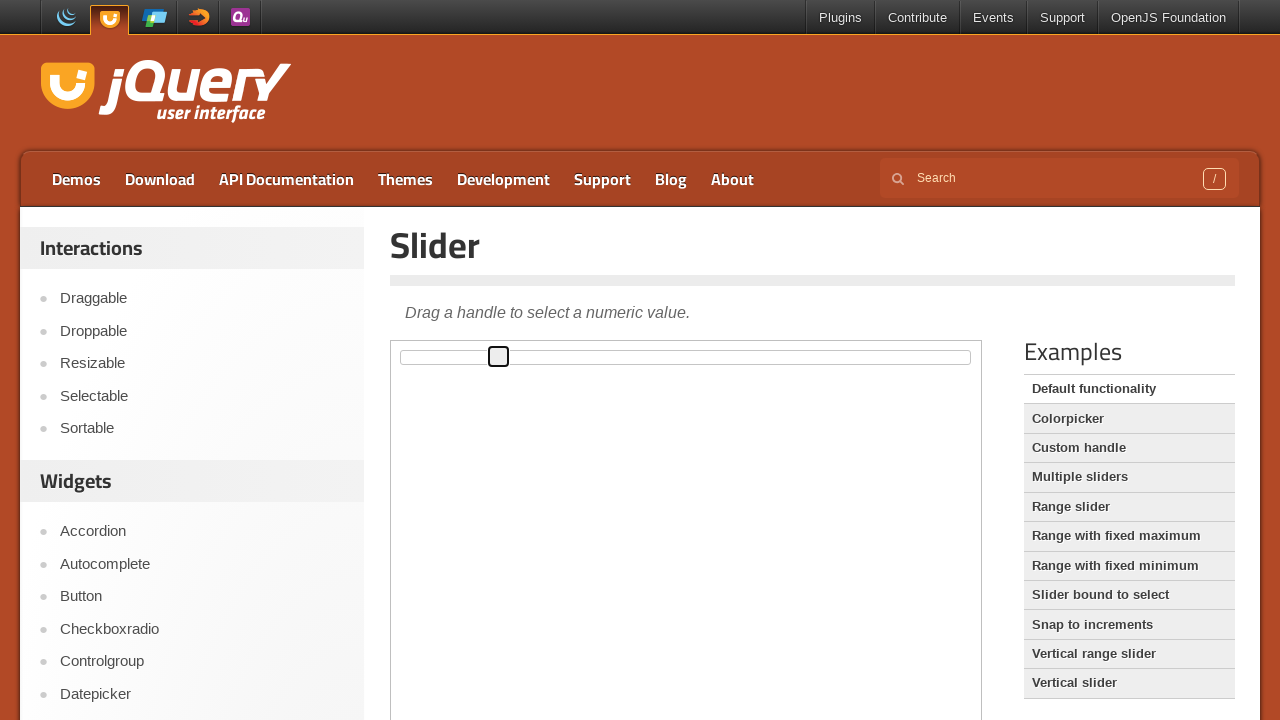

Double-clicked slider handle (iteration 9/10) at (499, 357) on iframe.demo-frame >> internal:control=enter-frame >> span.ui-slider-handle
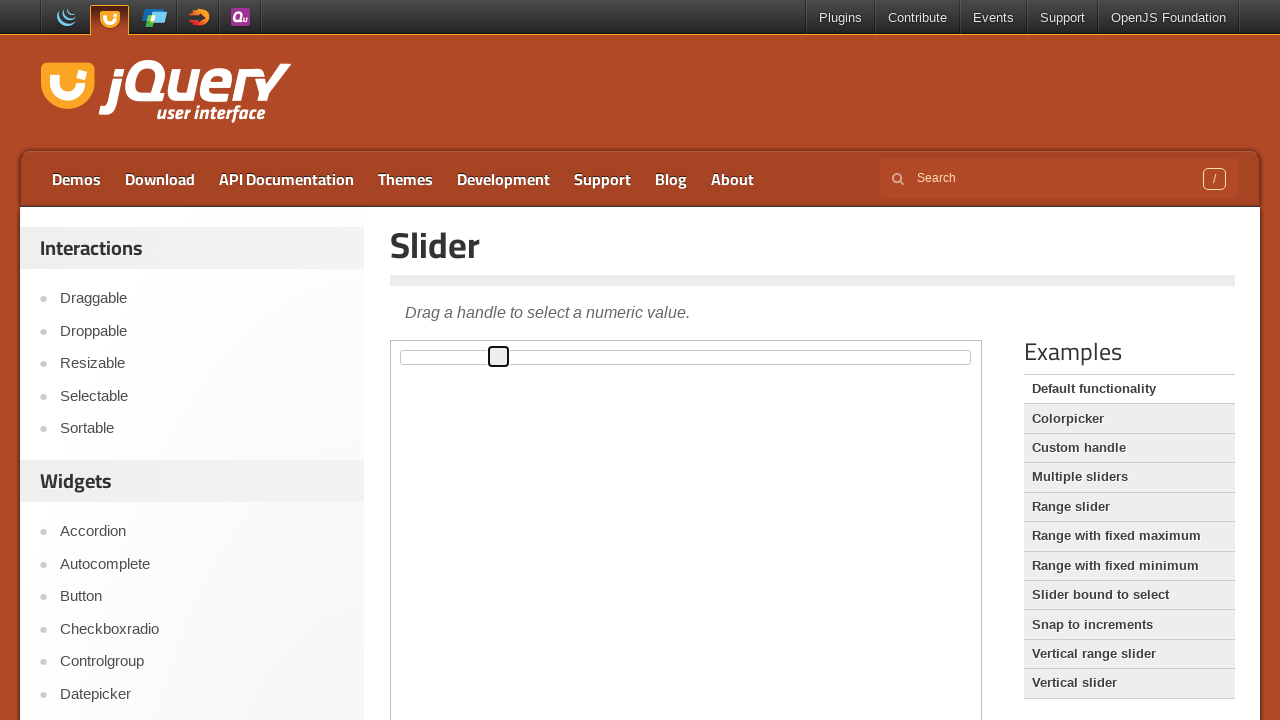

Dragged slider handle to 30% position (iteration 9/10) at (501, 351)
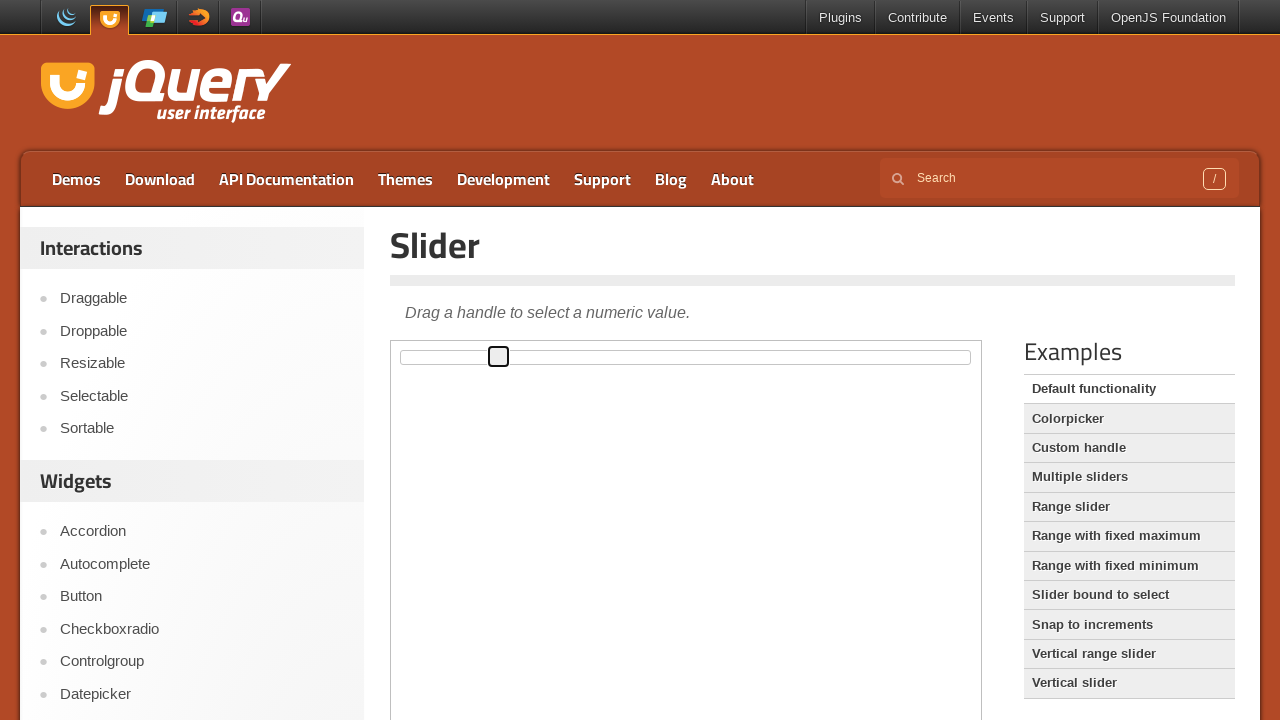

Located slider handle (iteration 10/10)
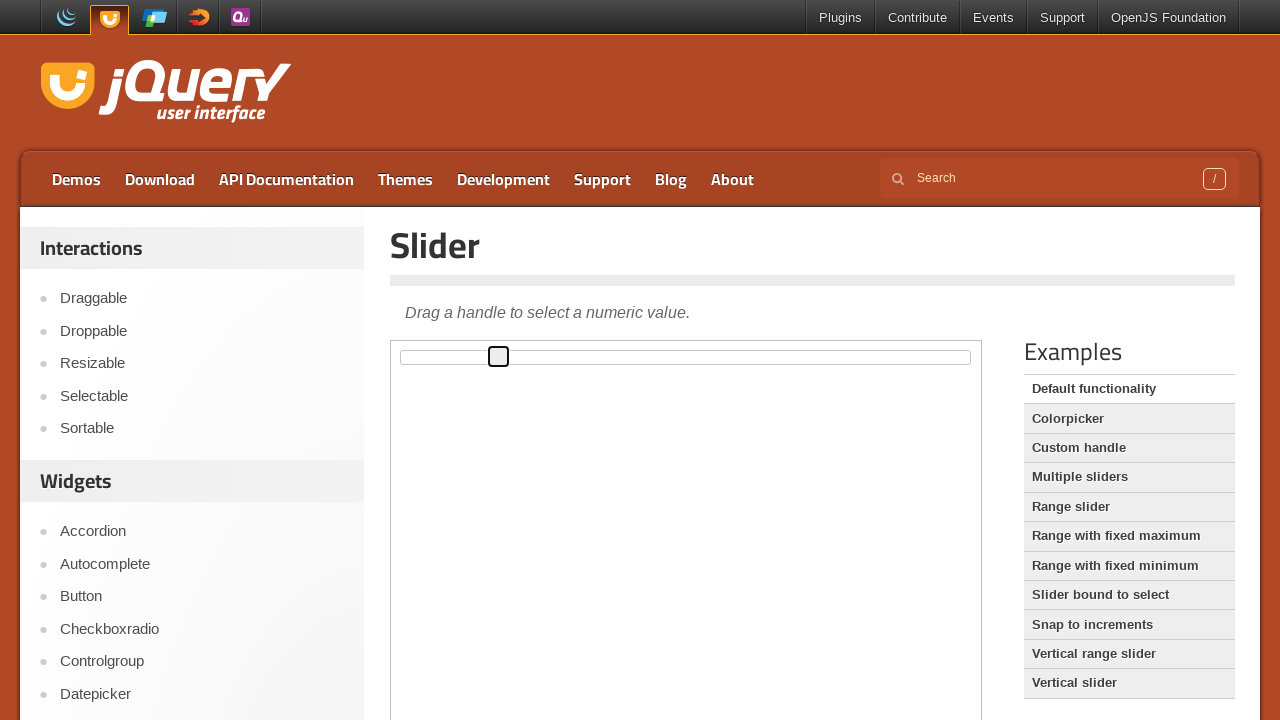

Located slider track (iteration 10/10)
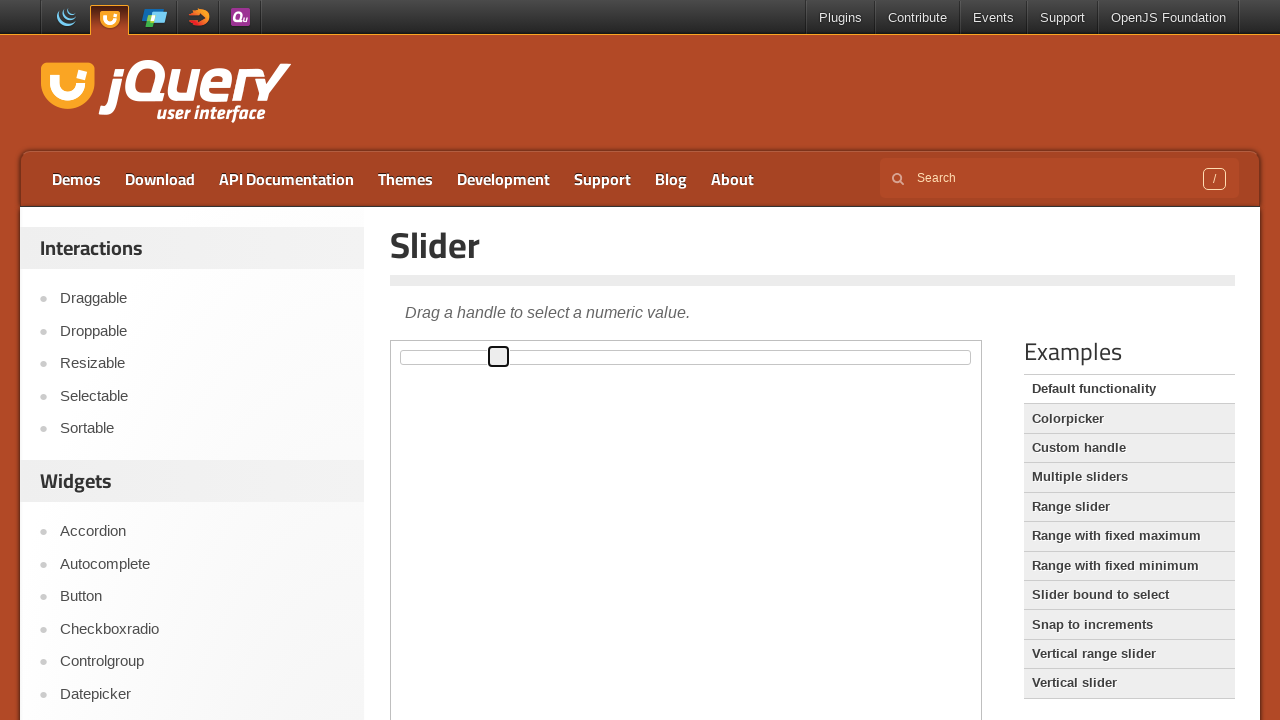

Double-clicked slider handle (iteration 10/10) at (499, 357) on iframe.demo-frame >> internal:control=enter-frame >> span.ui-slider-handle
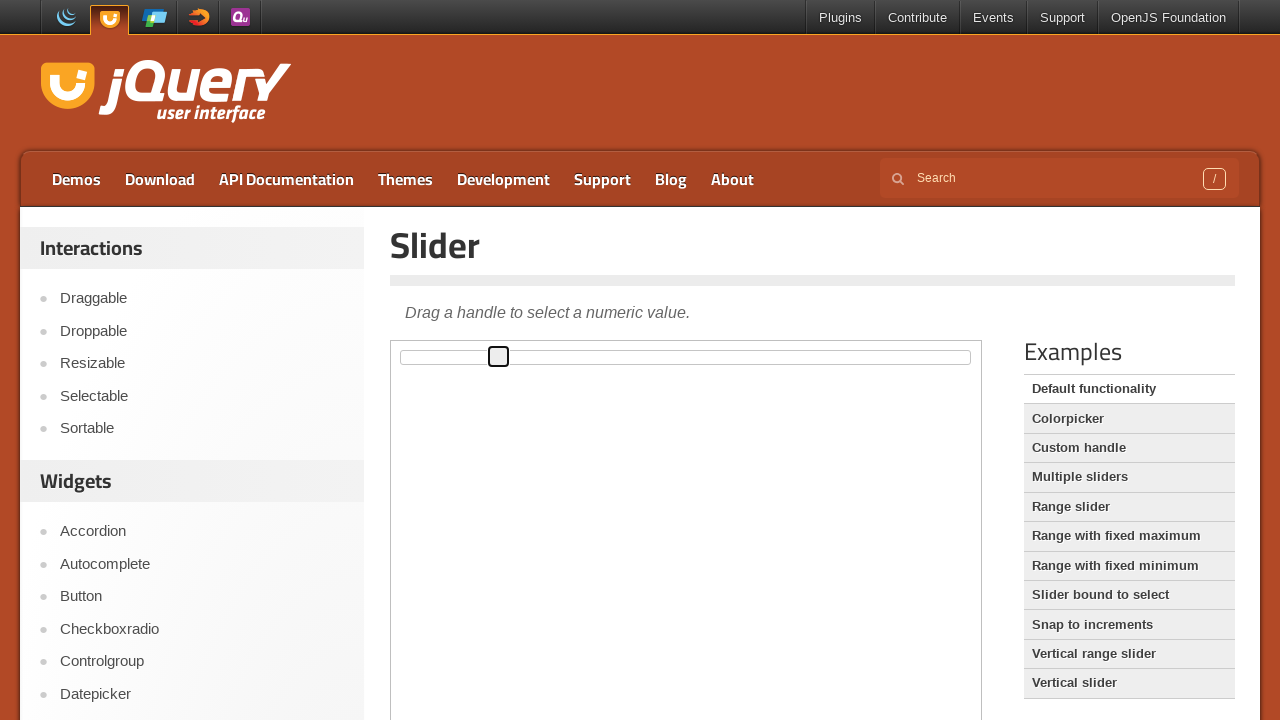

Dragged slider handle to 30% position (iteration 10/10) at (501, 351)
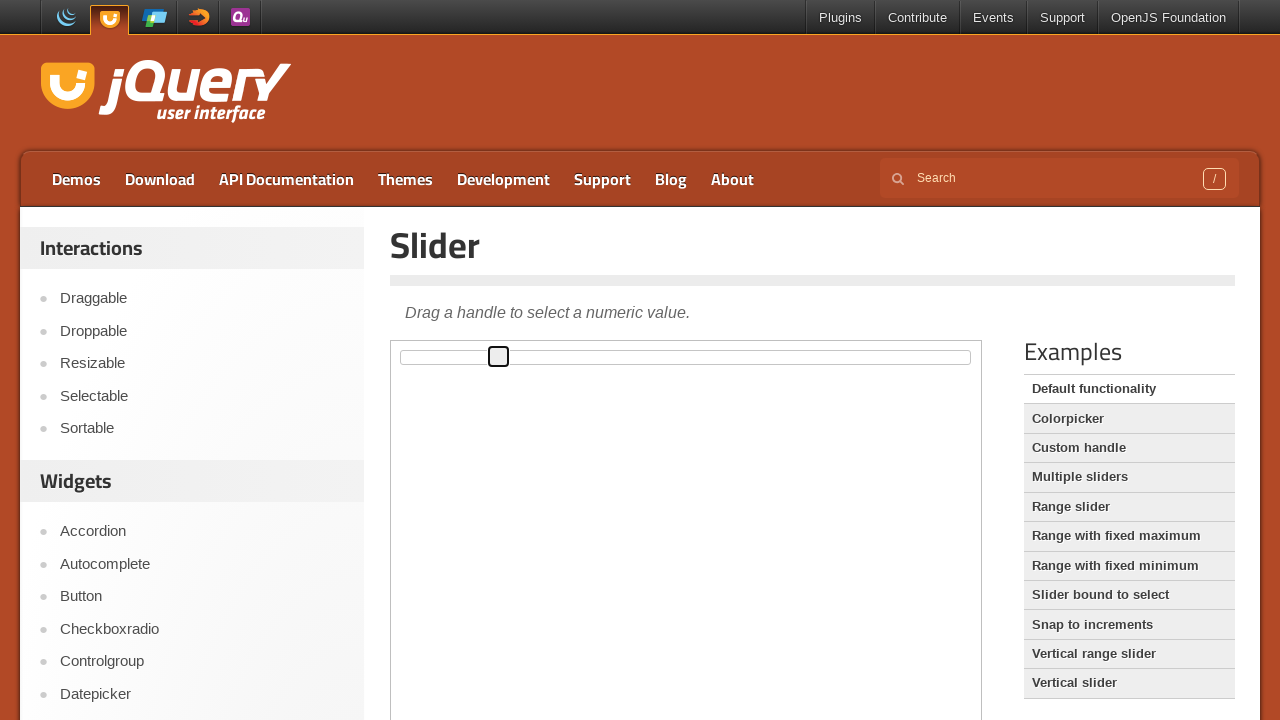

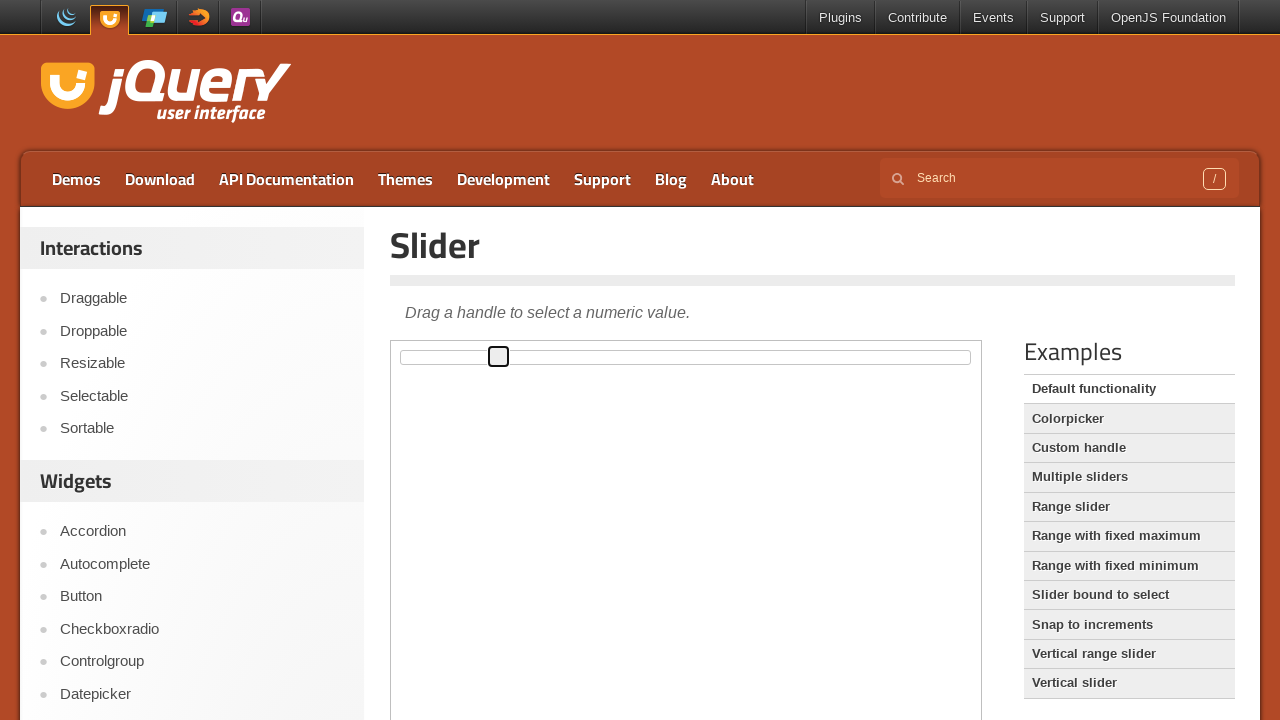